Automated Minesweeper bot that plays the beginner level by analyzing the board, clicking safe squares, and flagging mines based on the numbers revealed

Starting URL: http://minesweeperonline.com/#beginner

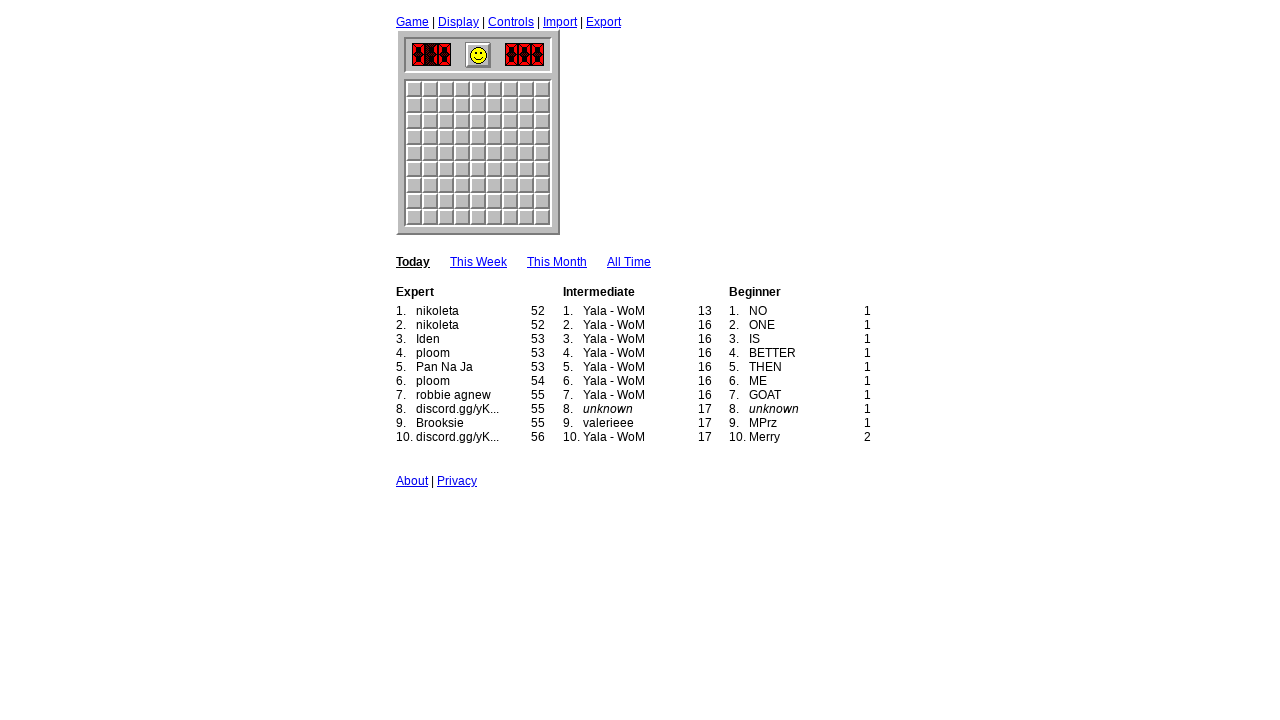

Clicked center square to start the Minesweeper game at (478, 153) on xpath=//*[@id="5_5"]
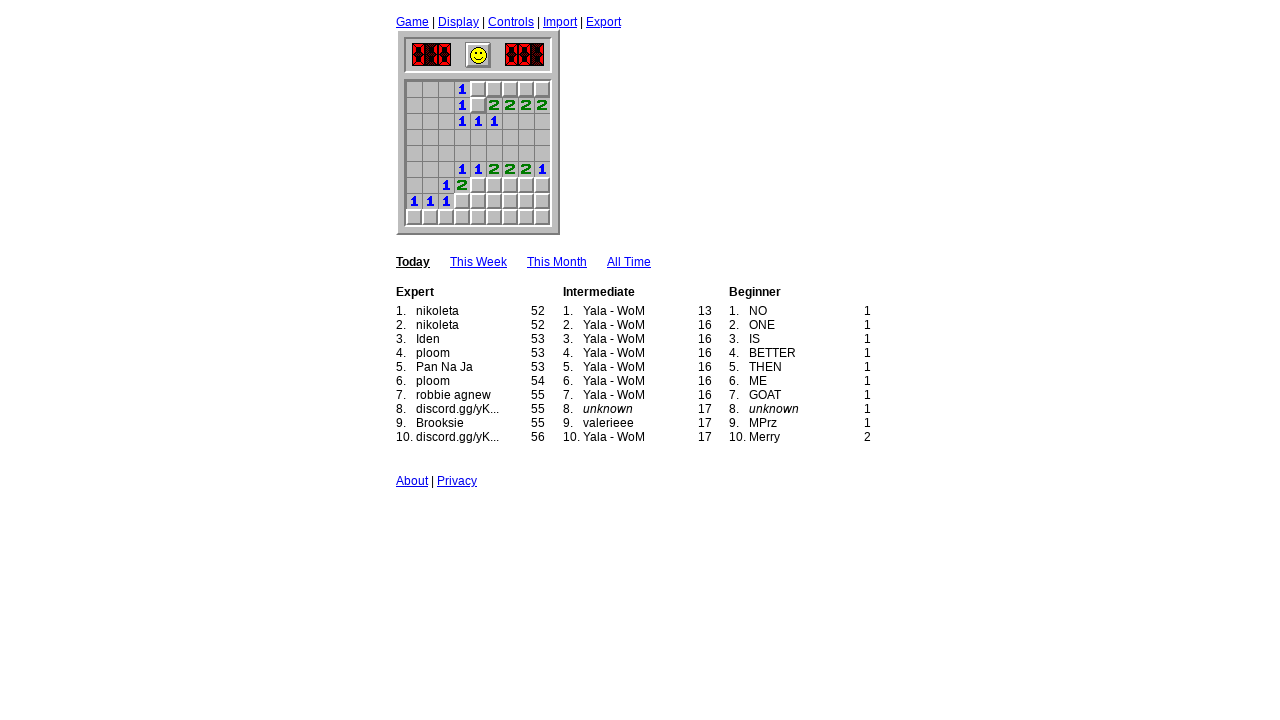

Scanned the board in iteration 1
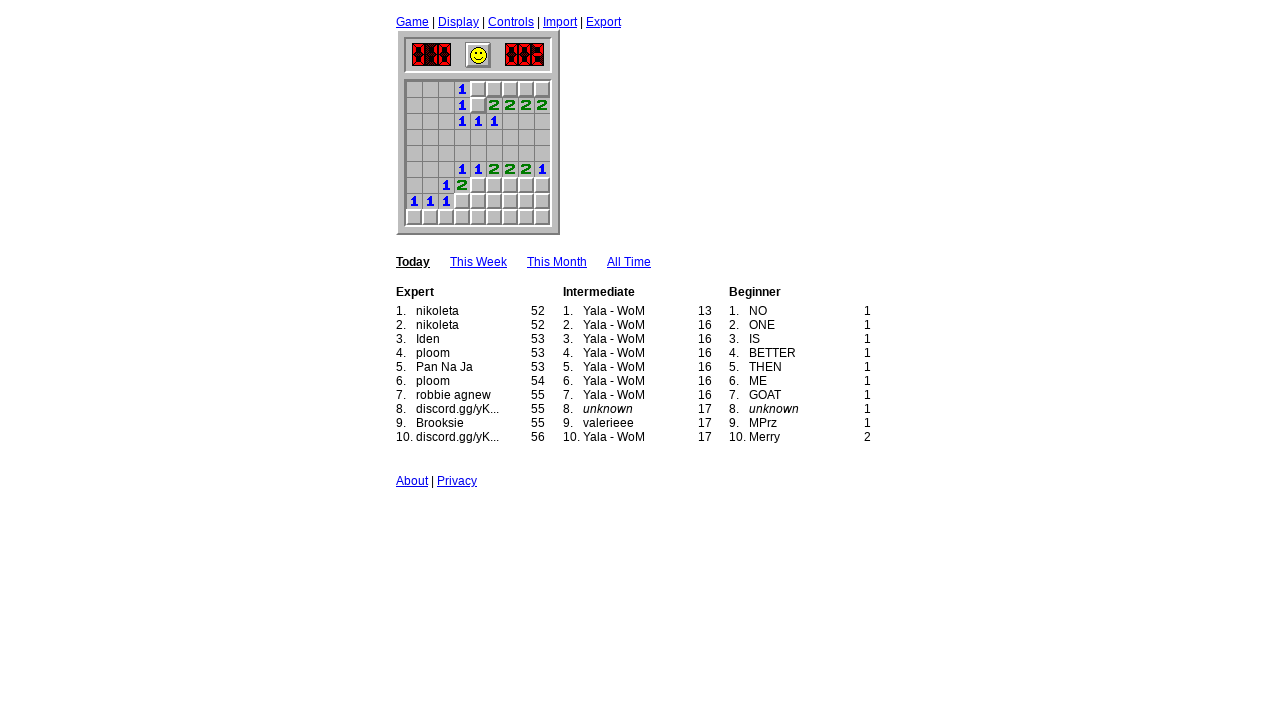

Flagged mine at position (1, 8) at (526, 89) on //*[@id="1_8"]
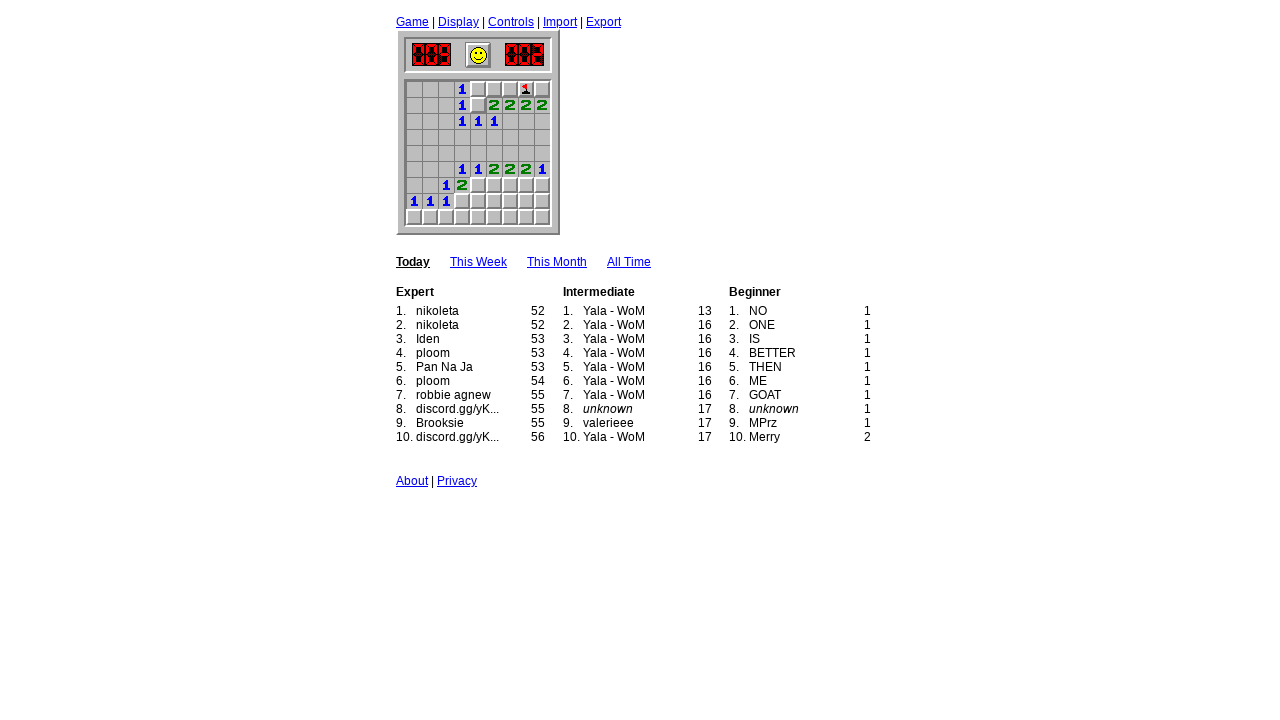

Flagged mine at position (1, 9) at (542, 89) on //*[@id="1_9"]
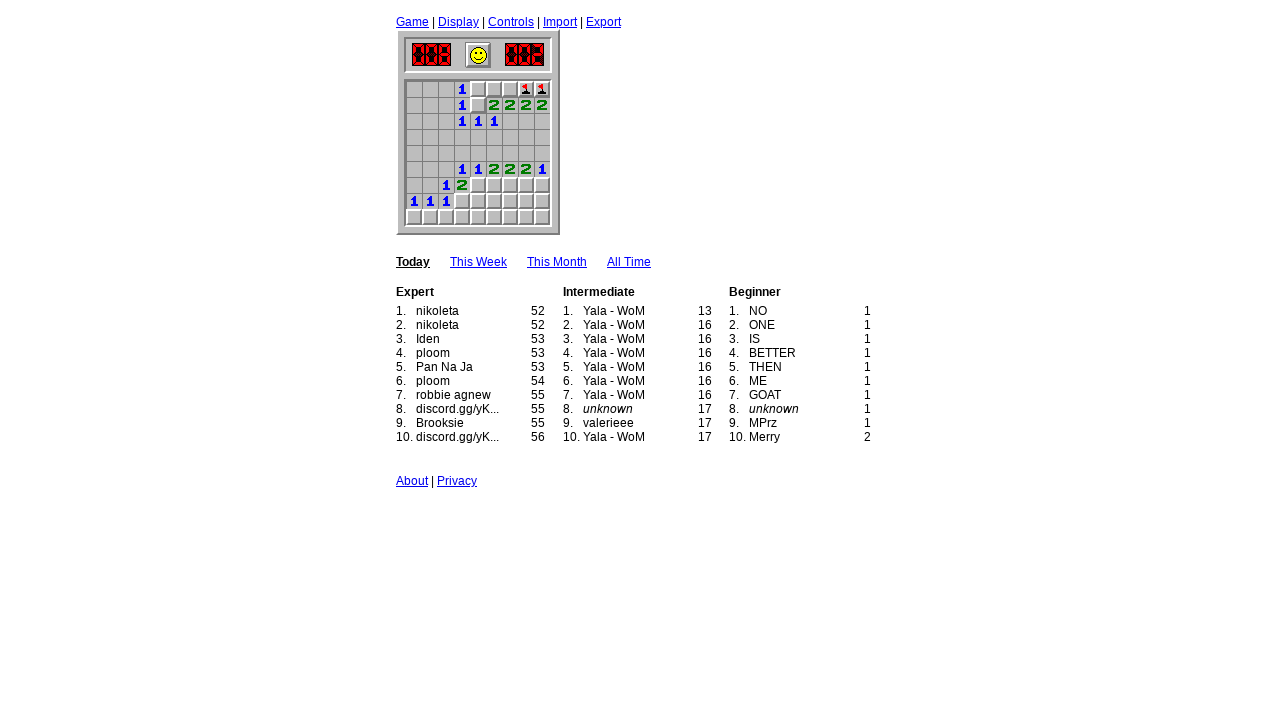

Flagged mine at position (2, 5) at (478, 105) on //*[@id="2_5"]
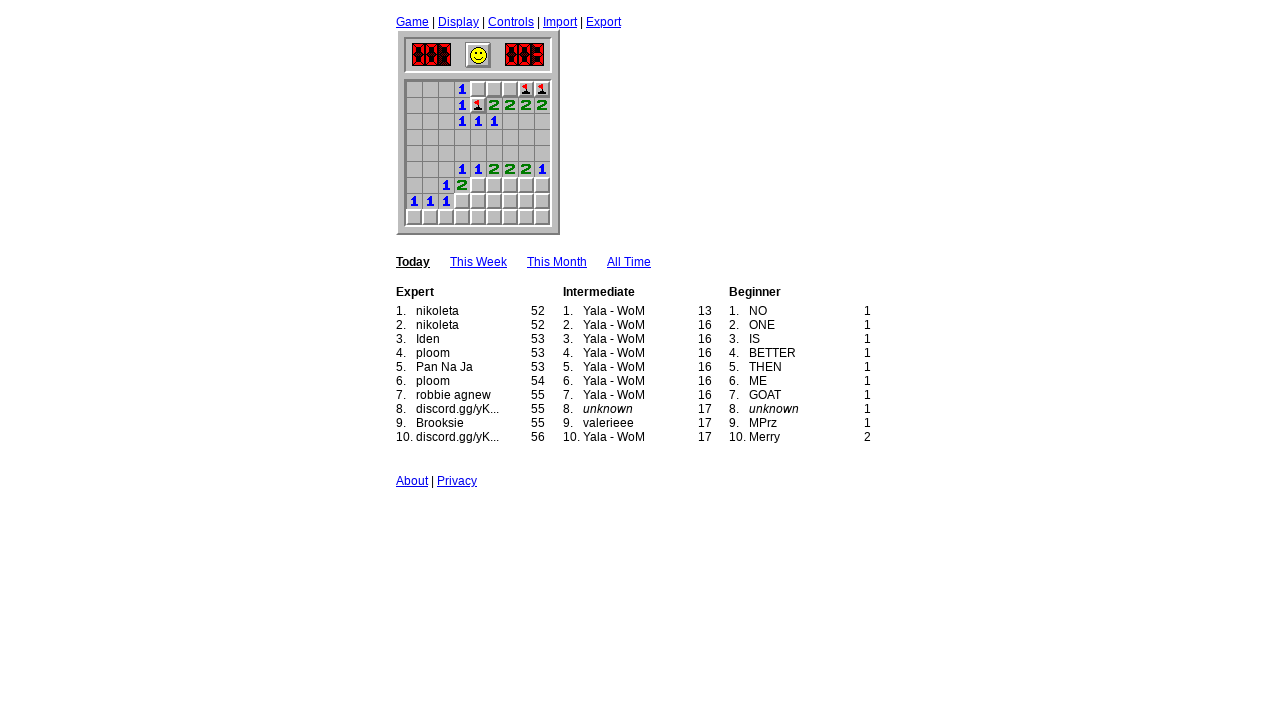

Flagged mine at position (2, 5) at (478, 105) on //*[@id="2_5"]
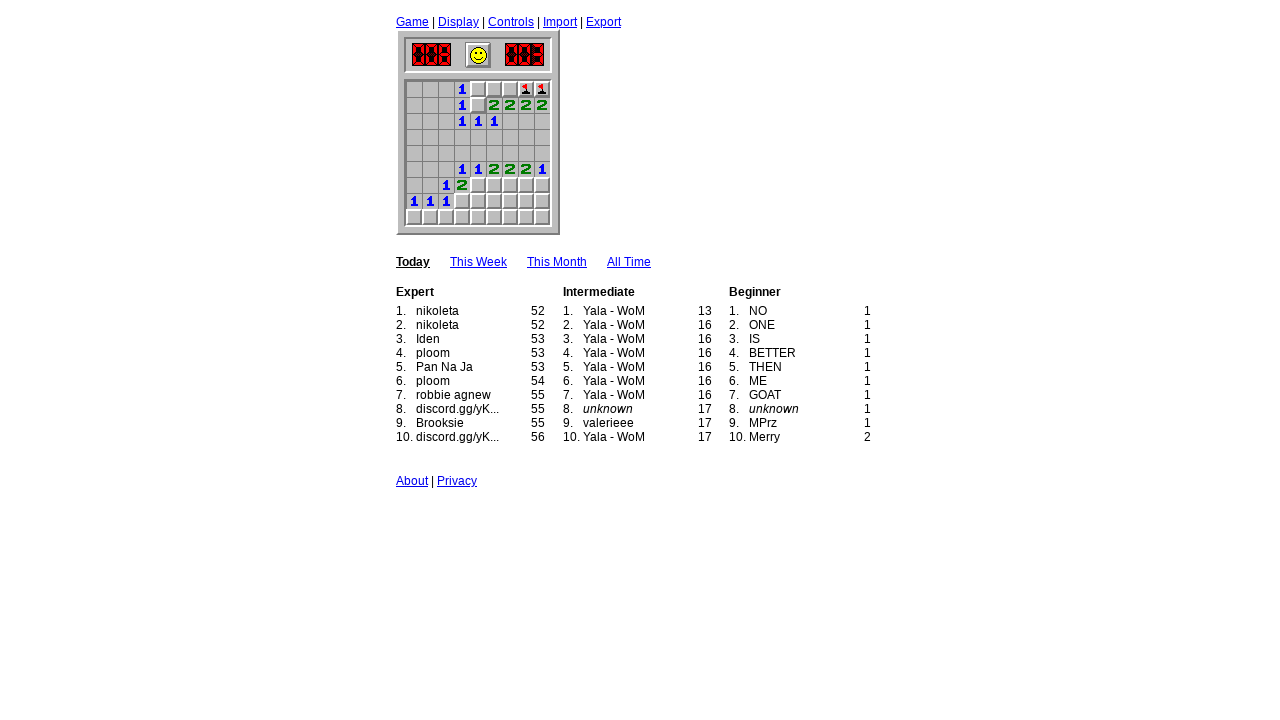

Flagged mine at position (2, 5) at (478, 105) on //*[@id="2_5"]
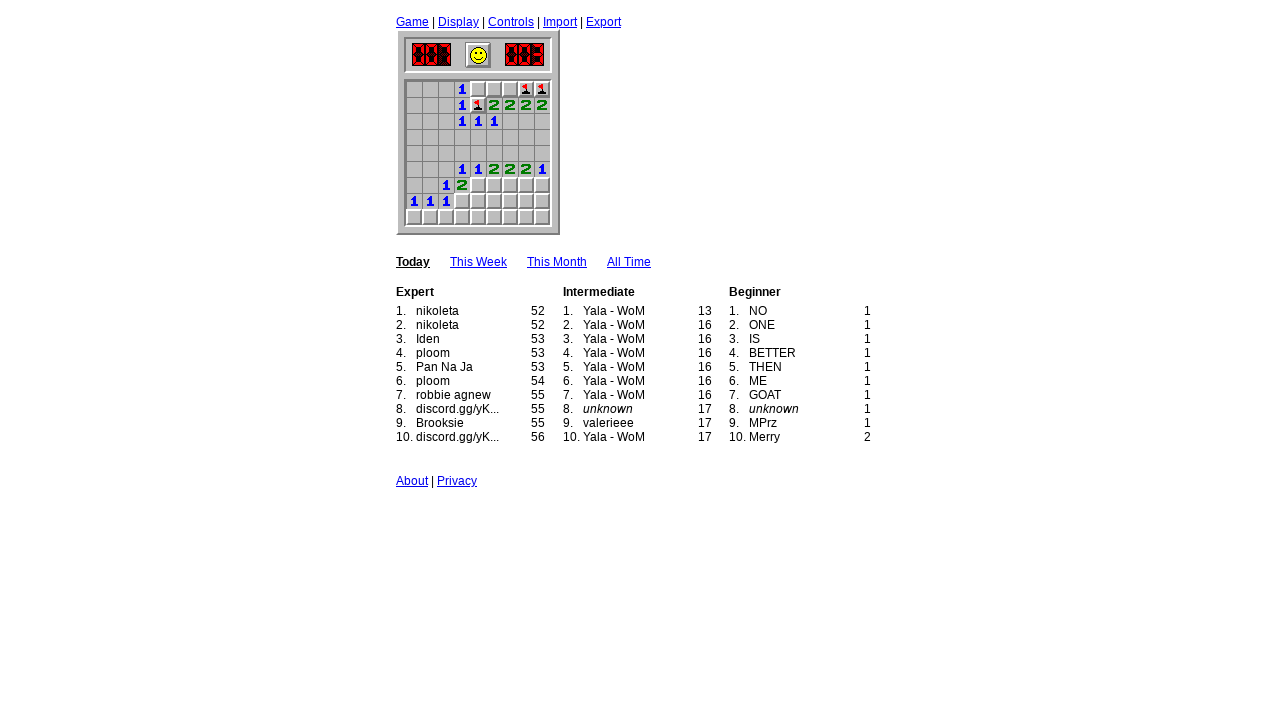

Flagged mine at position (7, 5) at (478, 185) on //*[@id="7_5"]
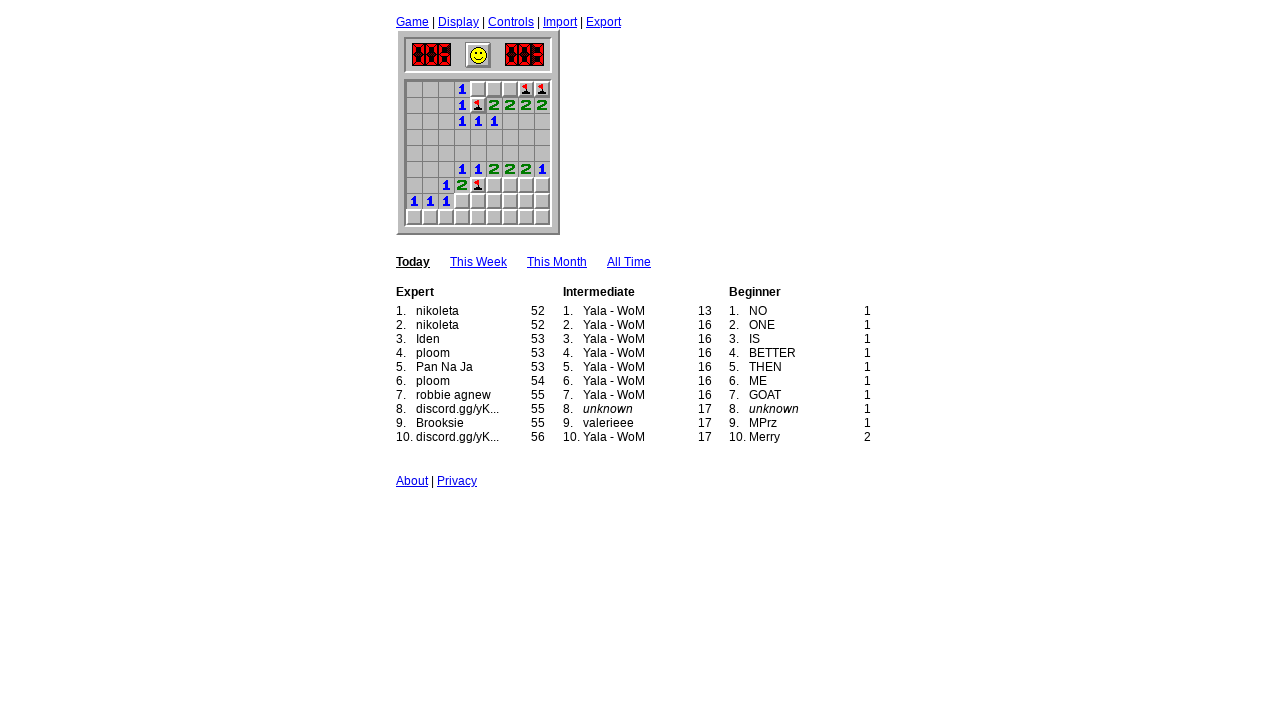

Flagged mine at position (8, 4) at (462, 201) on //*[@id="8_4"]
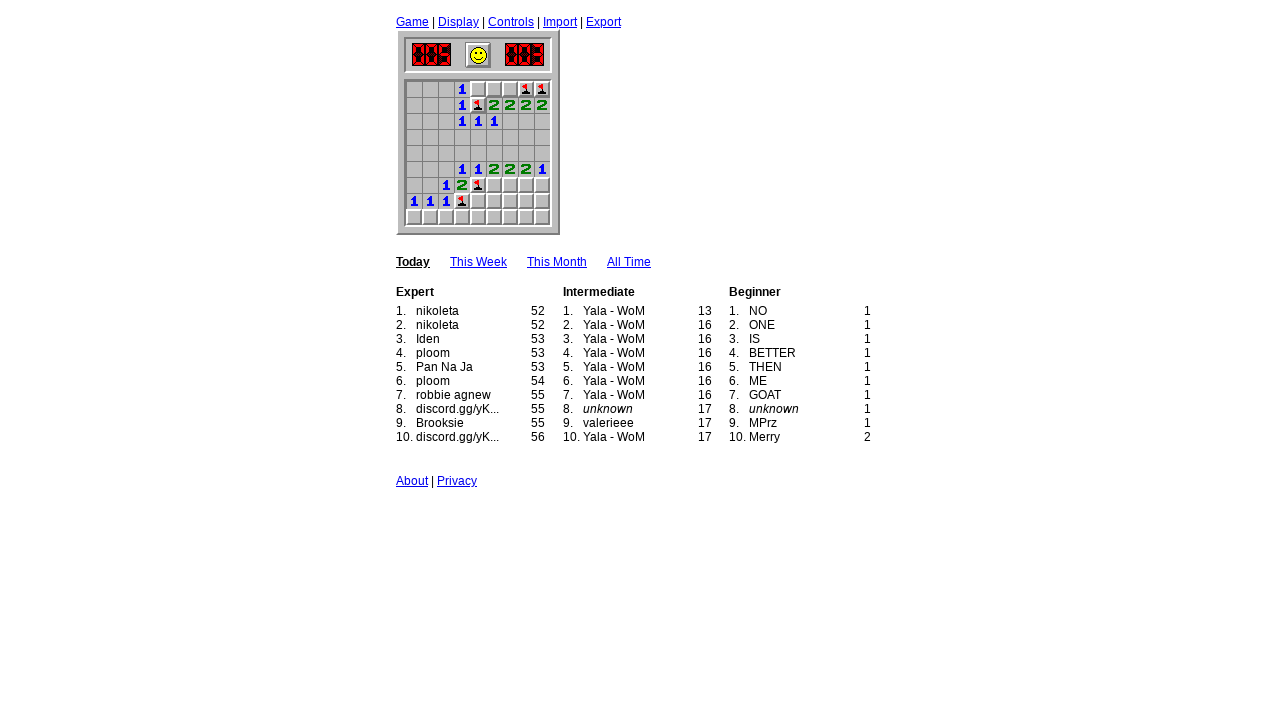

Scanned the board in iteration 2
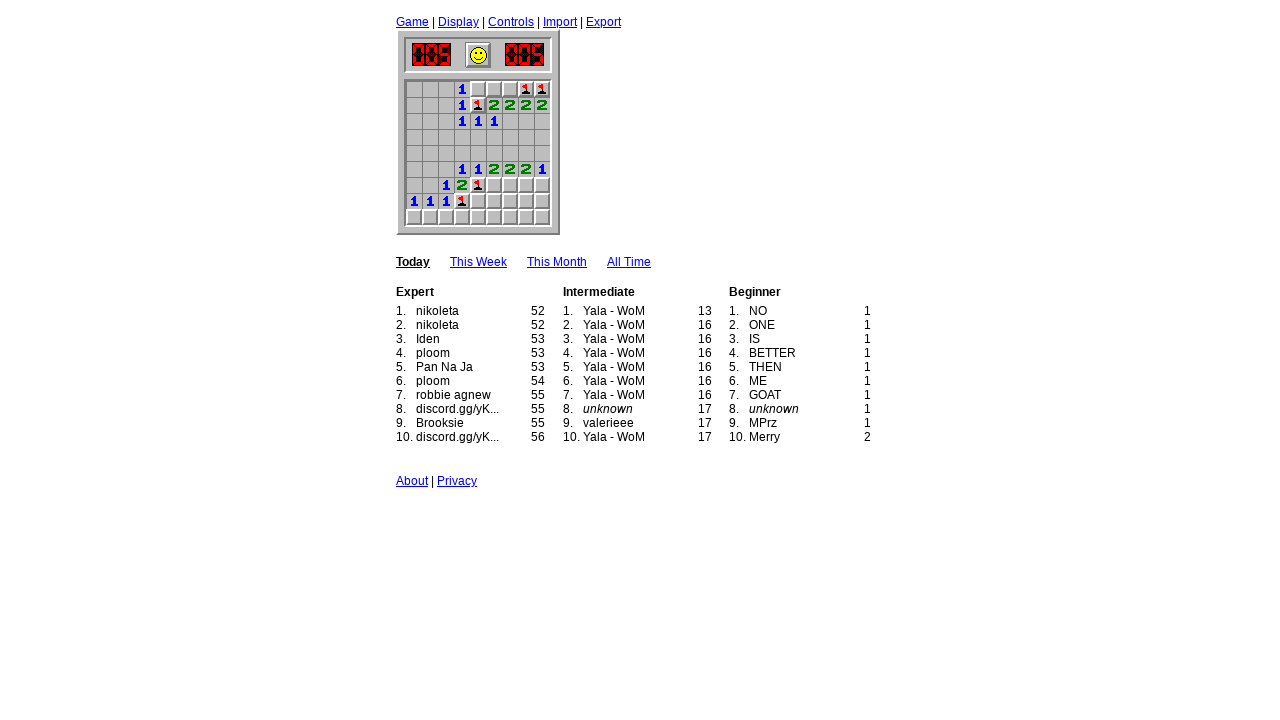

Clicked safe square at position (1, 5) at (478, 89) on //*[@id="1_5"]
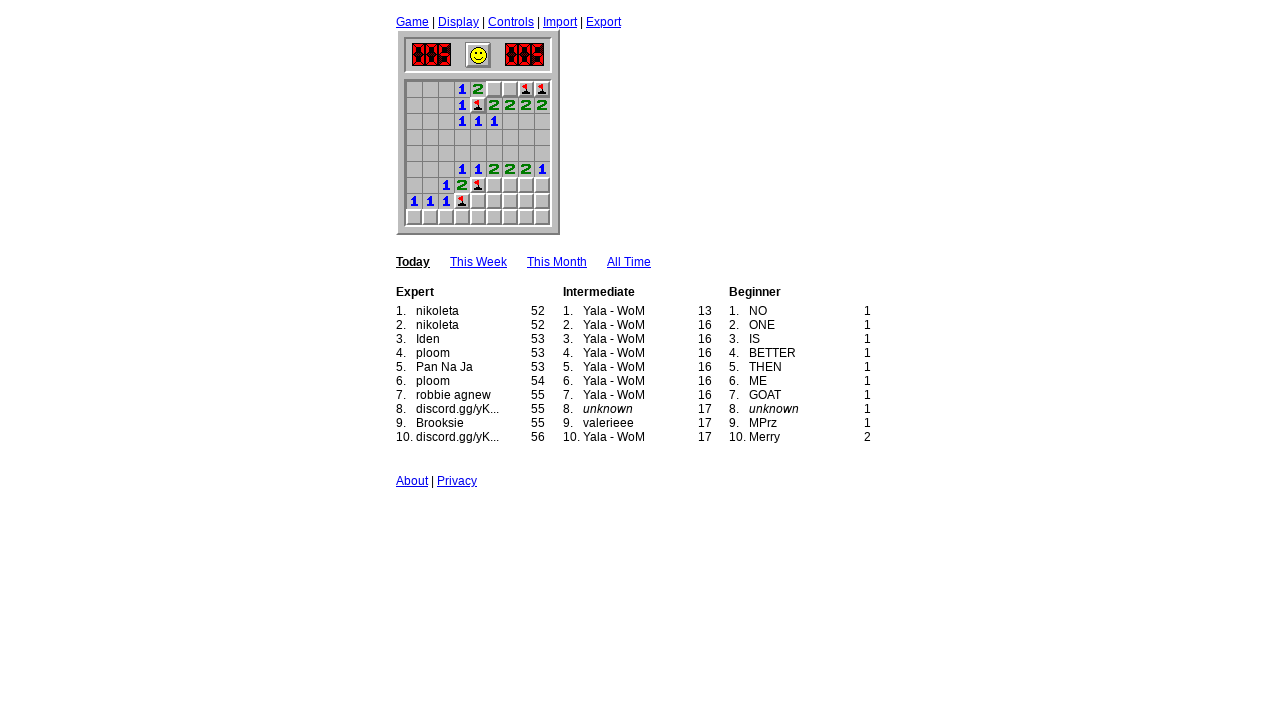

Clicked safe square at position (1, 5) at (478, 89) on //*[@id="1_5"]
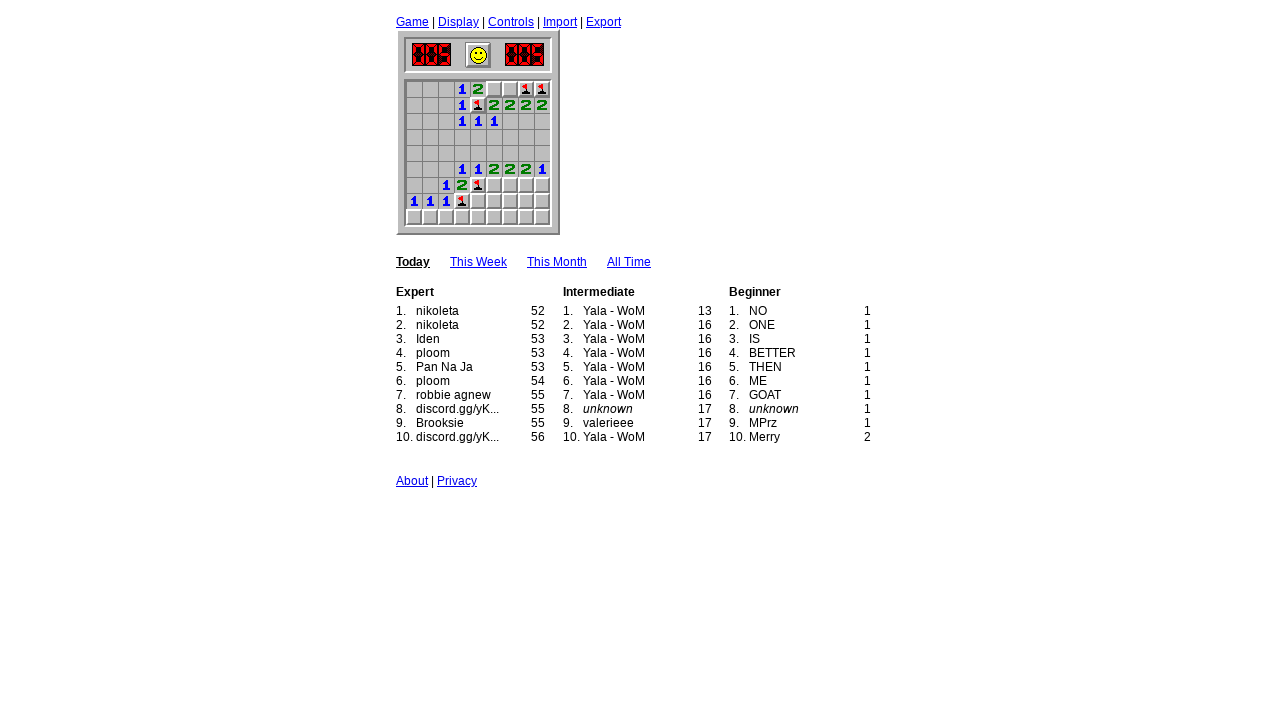

Clicked safe square at position (1, 7) at (510, 89) on //*[@id="1_7"]
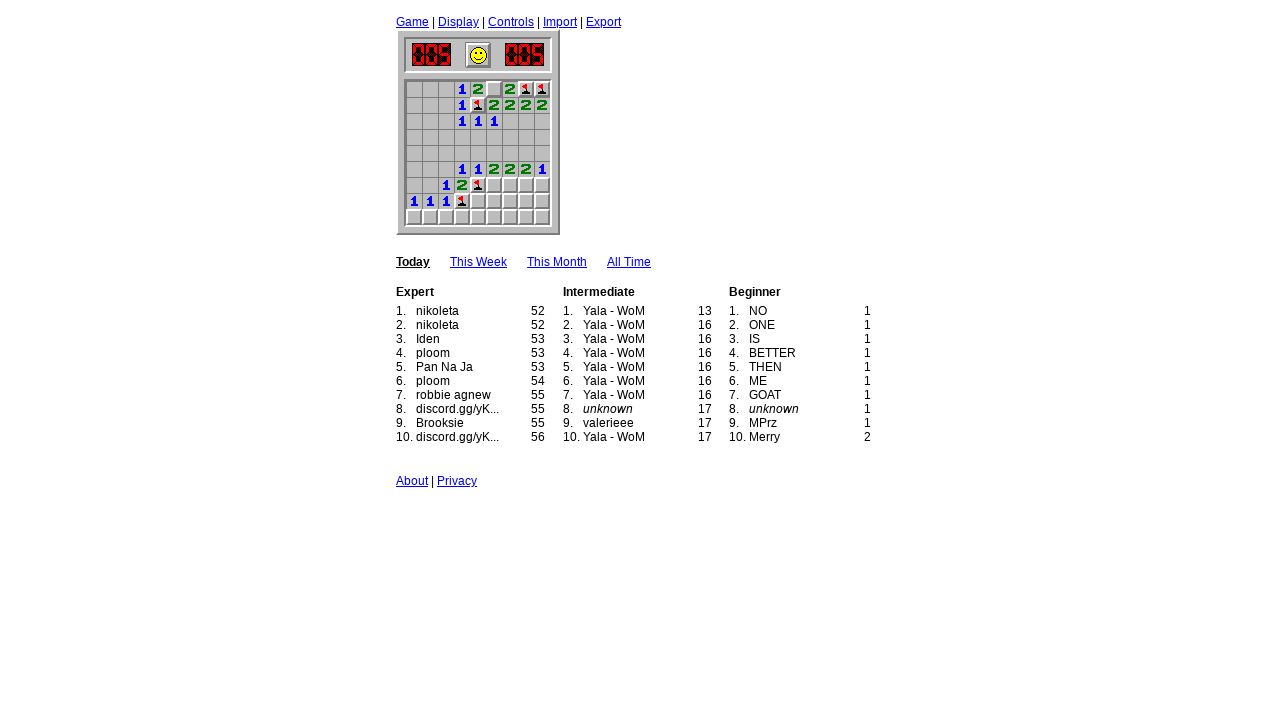

Clicked safe square at position (7, 6) at (494, 185) on //*[@id="7_6"]
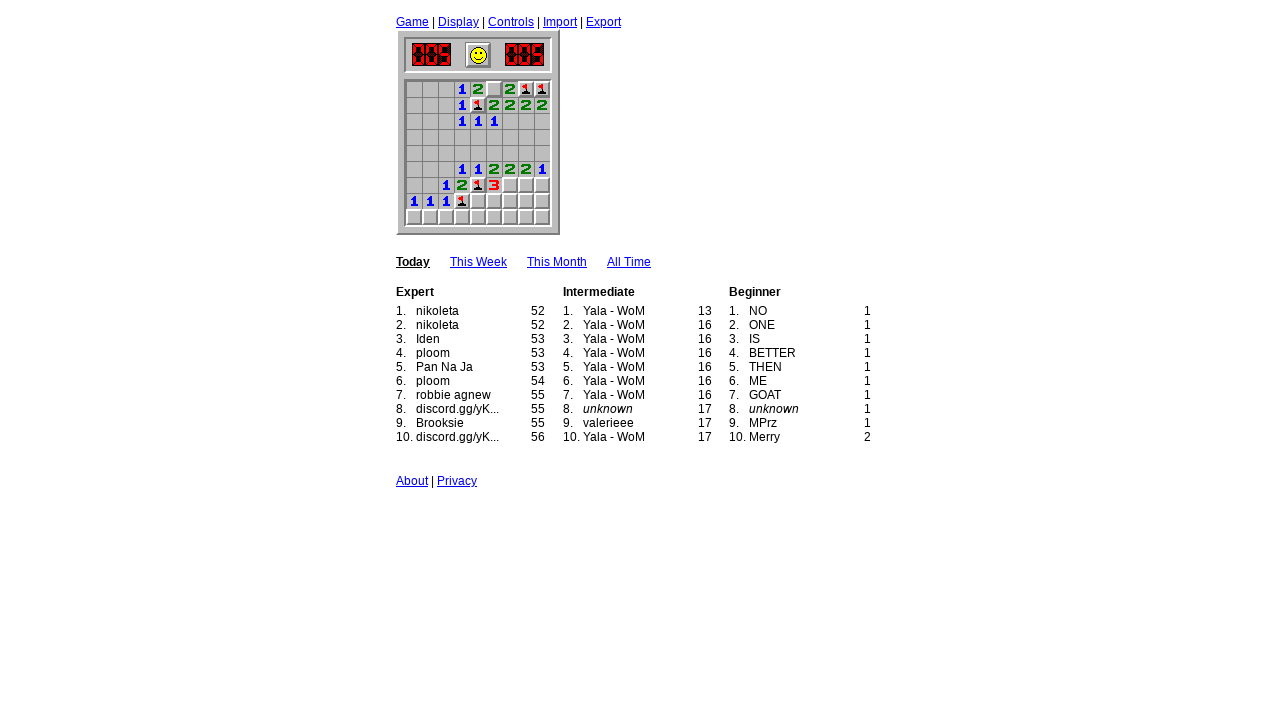

Clicked safe square at position (8, 5) at (478, 201) on //*[@id="8_5"]
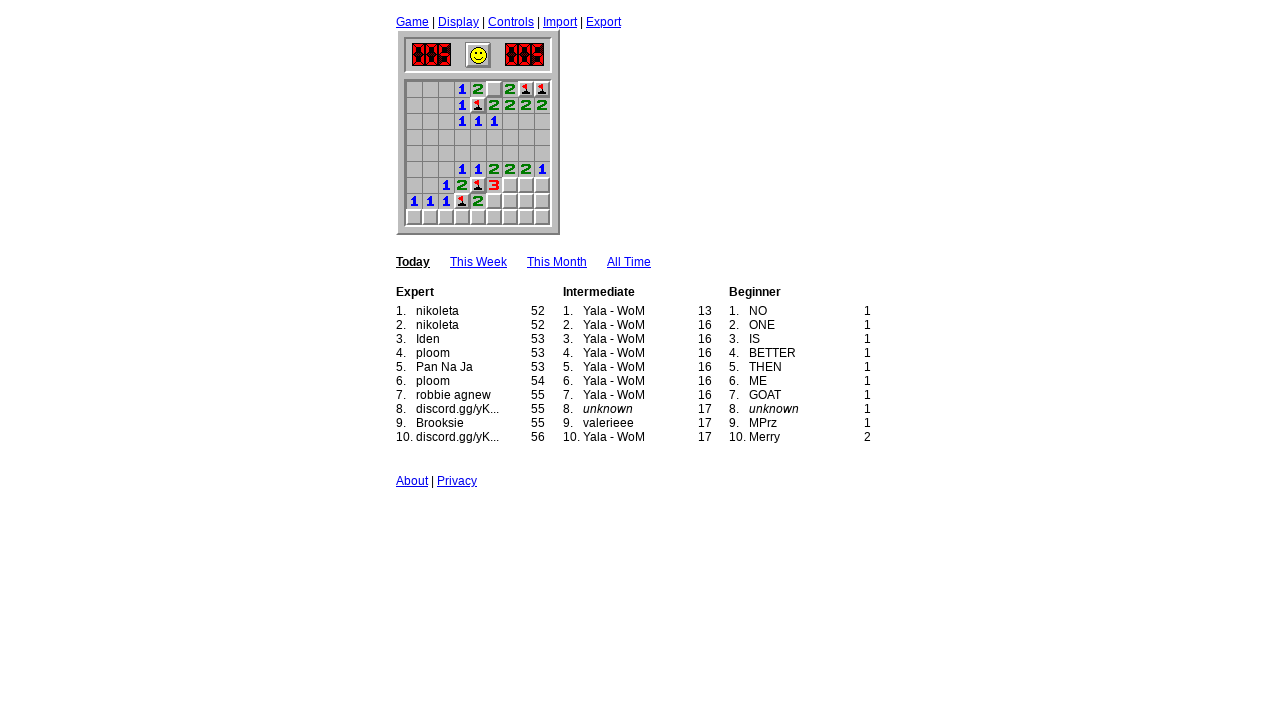

Clicked safe square at position (9, 2) at (430, 217) on //*[@id="9_2"]
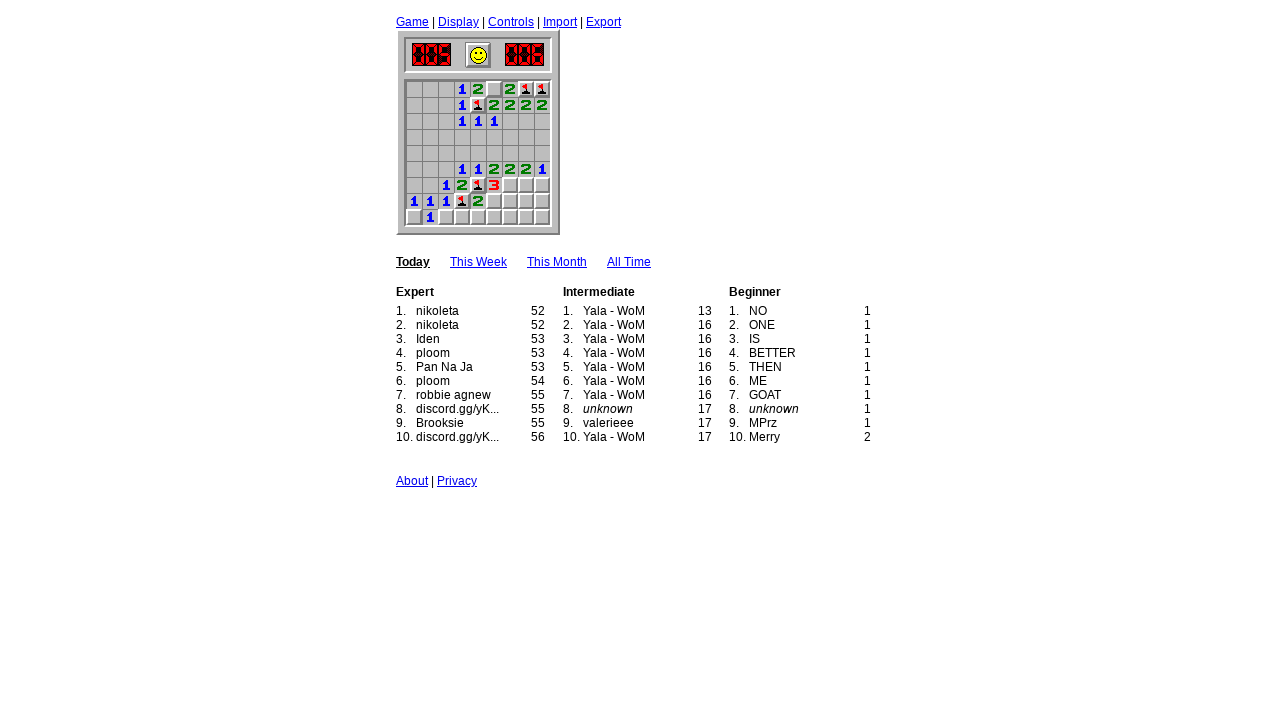

Clicked safe square at position (9, 3) at (446, 217) on //*[@id="9_3"]
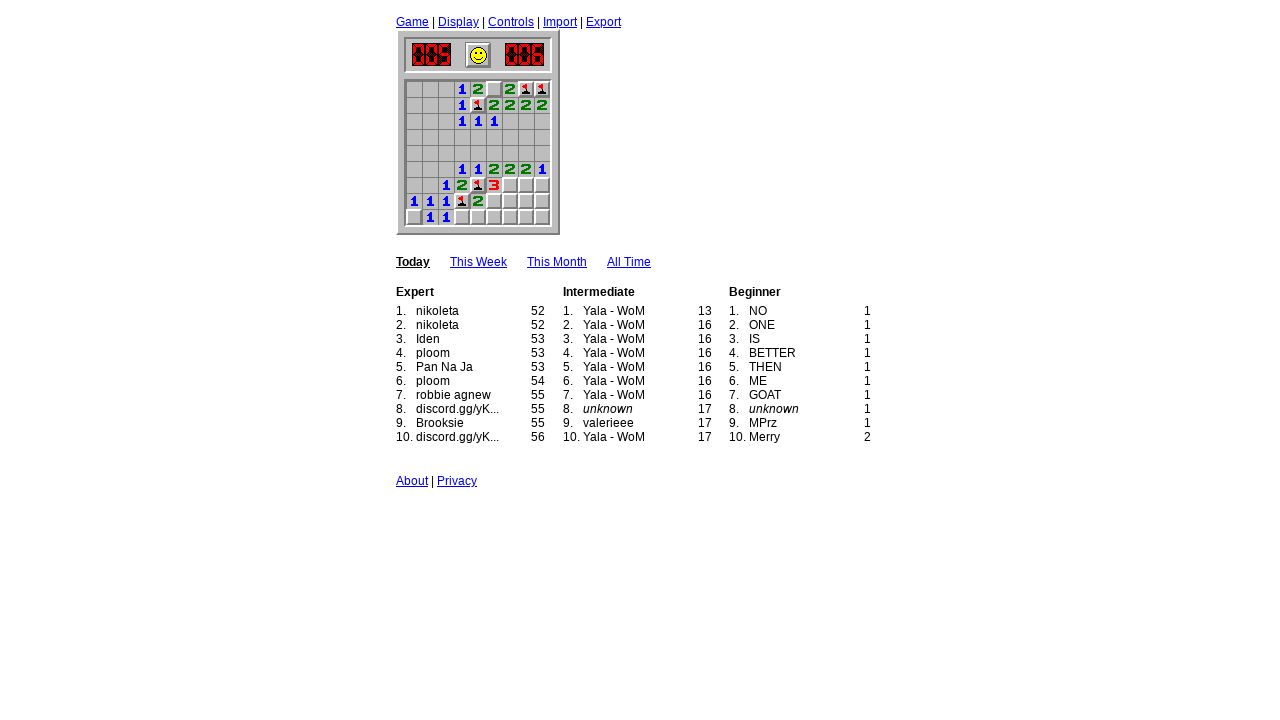

Clicked safe square at position (9, 4) at (462, 217) on //*[@id="9_4"]
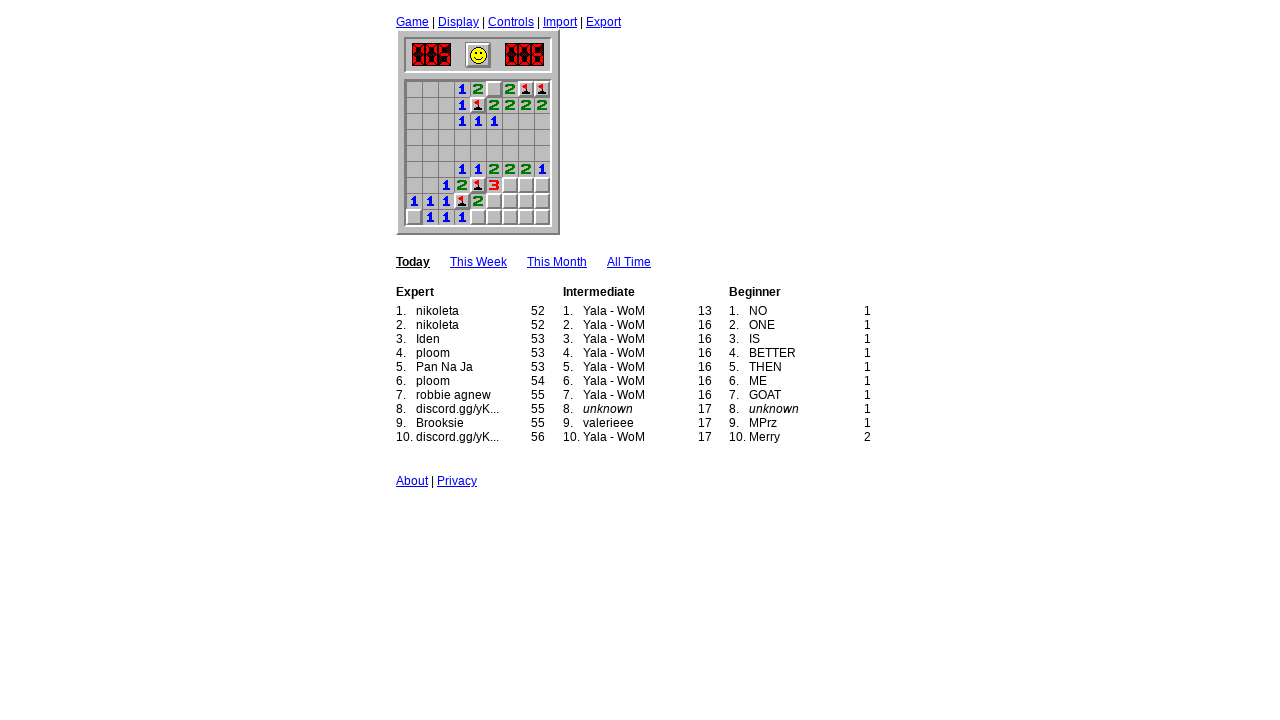

Scanned the board in iteration 3
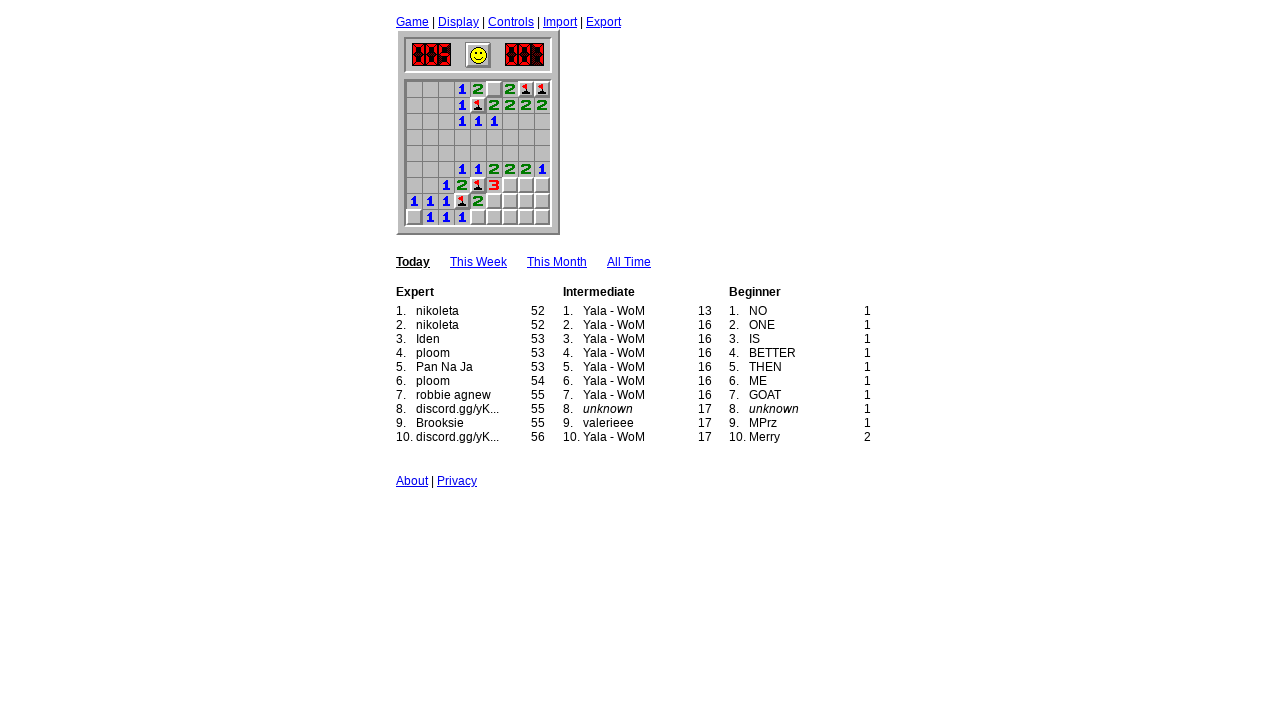

Flagged mine at position (1, 6) at (494, 89) on //*[@id="1_6"]
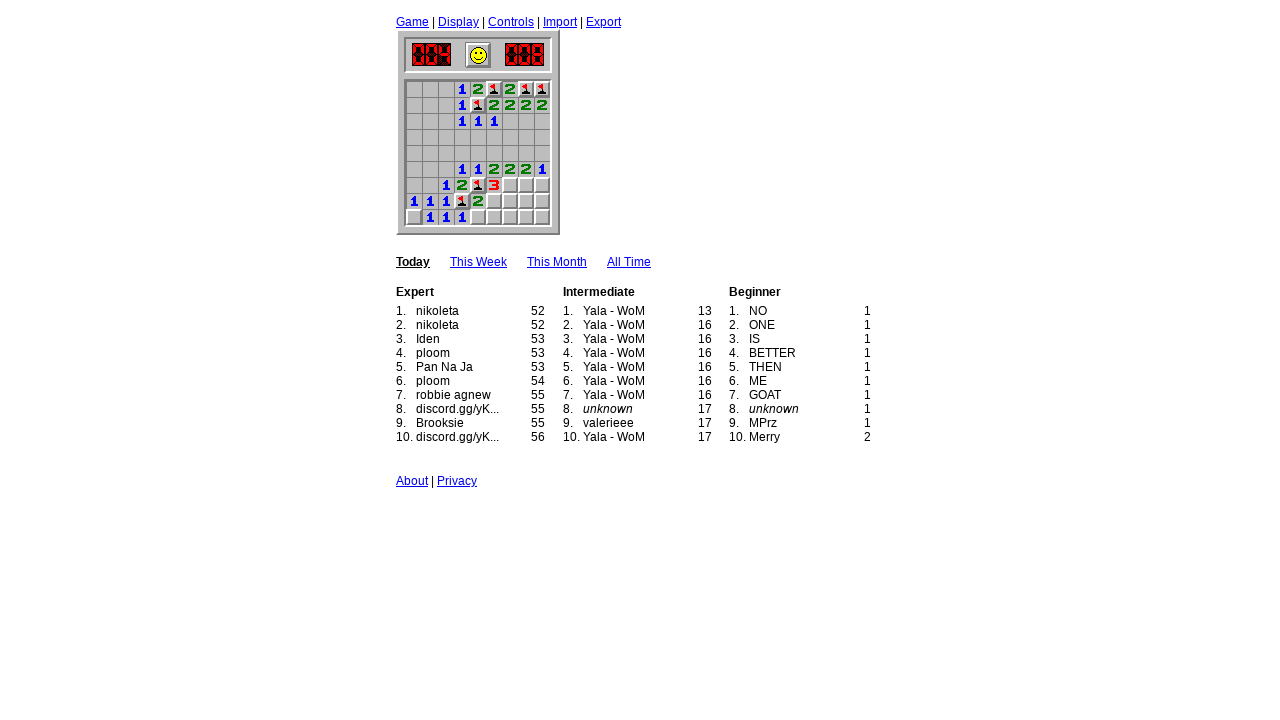

Flagged mine at position (1, 6) at (494, 89) on //*[@id="1_6"]
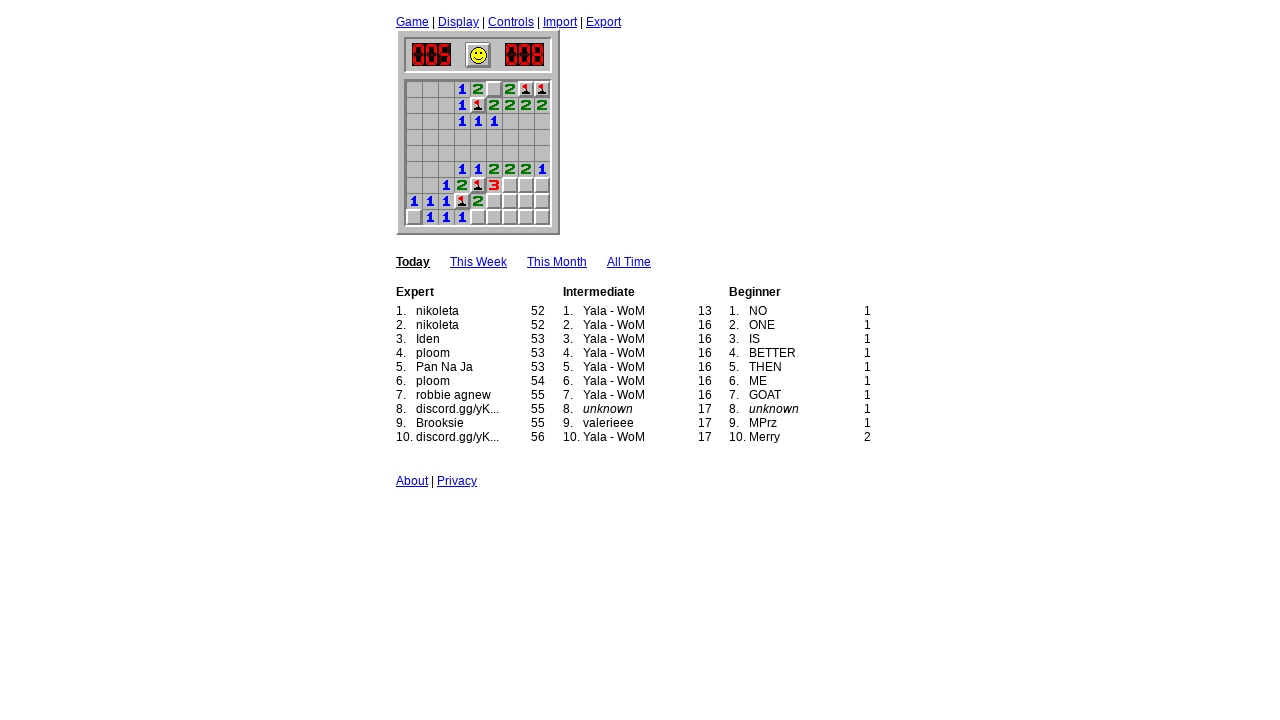

Flagged mine at position (1, 6) at (494, 89) on //*[@id="1_6"]
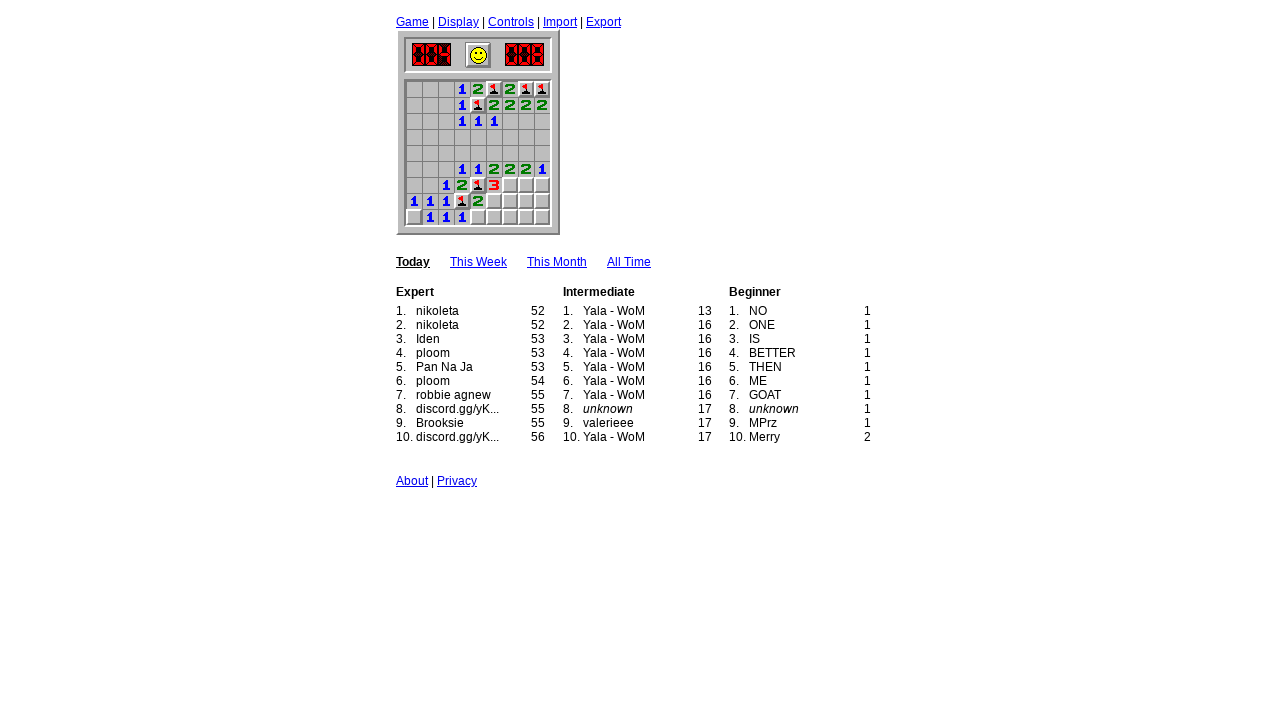

Flagged mine at position (1, 6) at (494, 89) on //*[@id="1_6"]
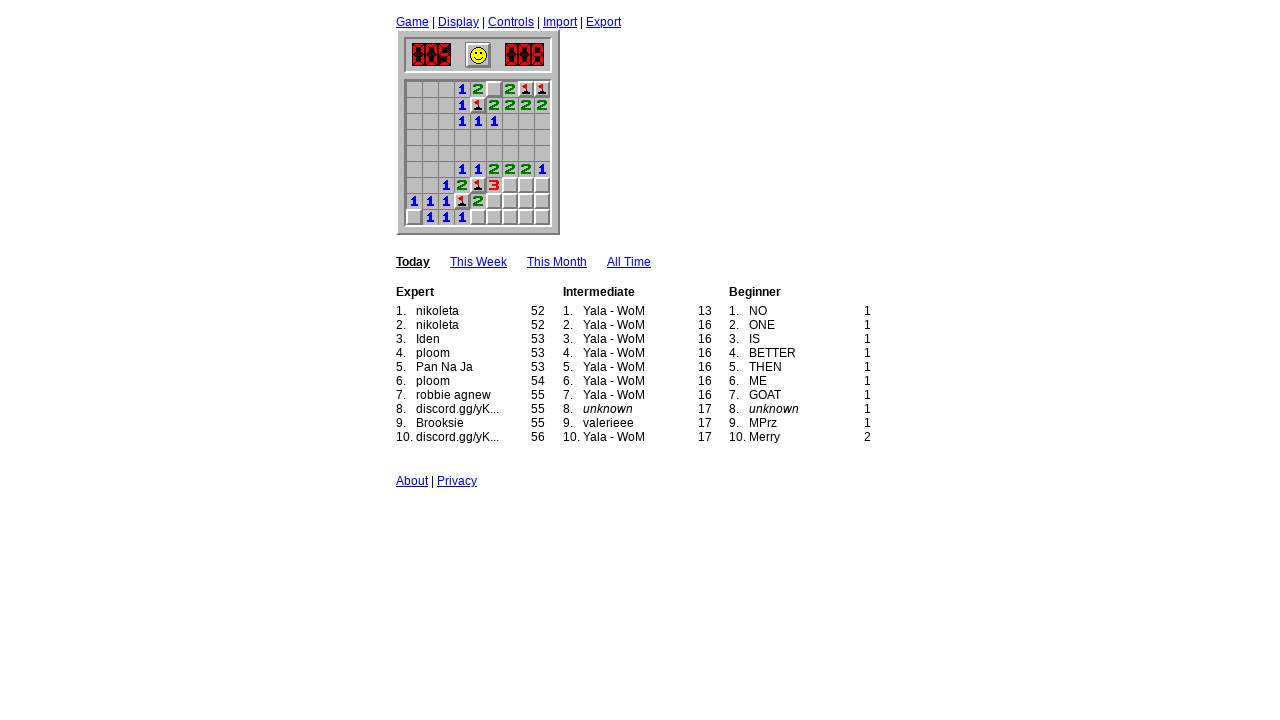

Flagged mine at position (7, 7) at (510, 185) on //*[@id="7_7"]
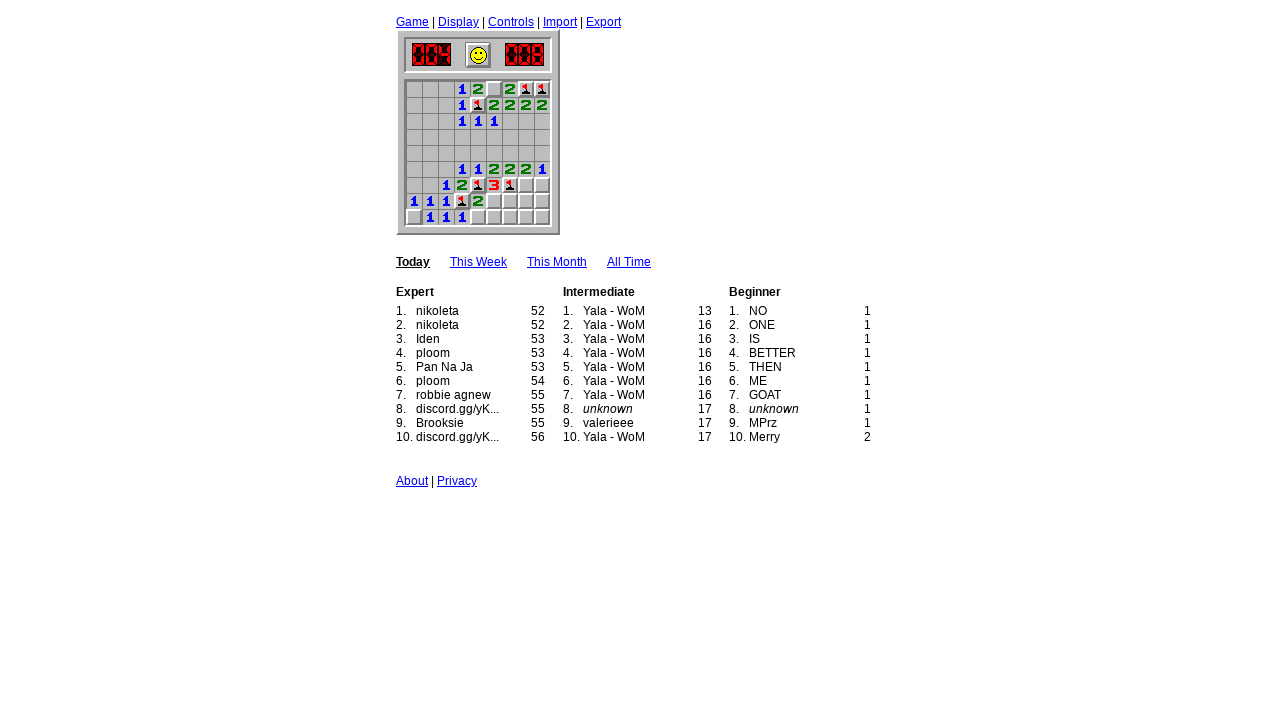

Flagged mine at position (7, 7) at (510, 185) on //*[@id="7_7"]
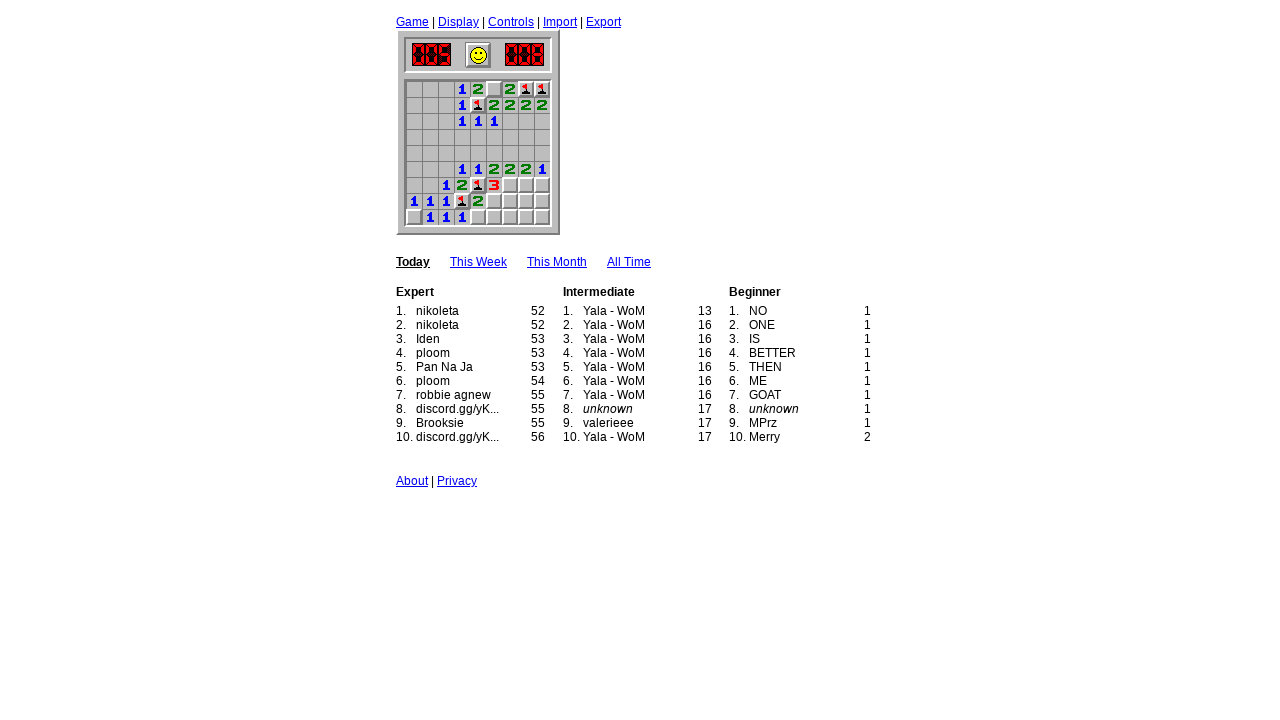

Flagged mine at position (7, 8) at (526, 185) on //*[@id="7_8"]
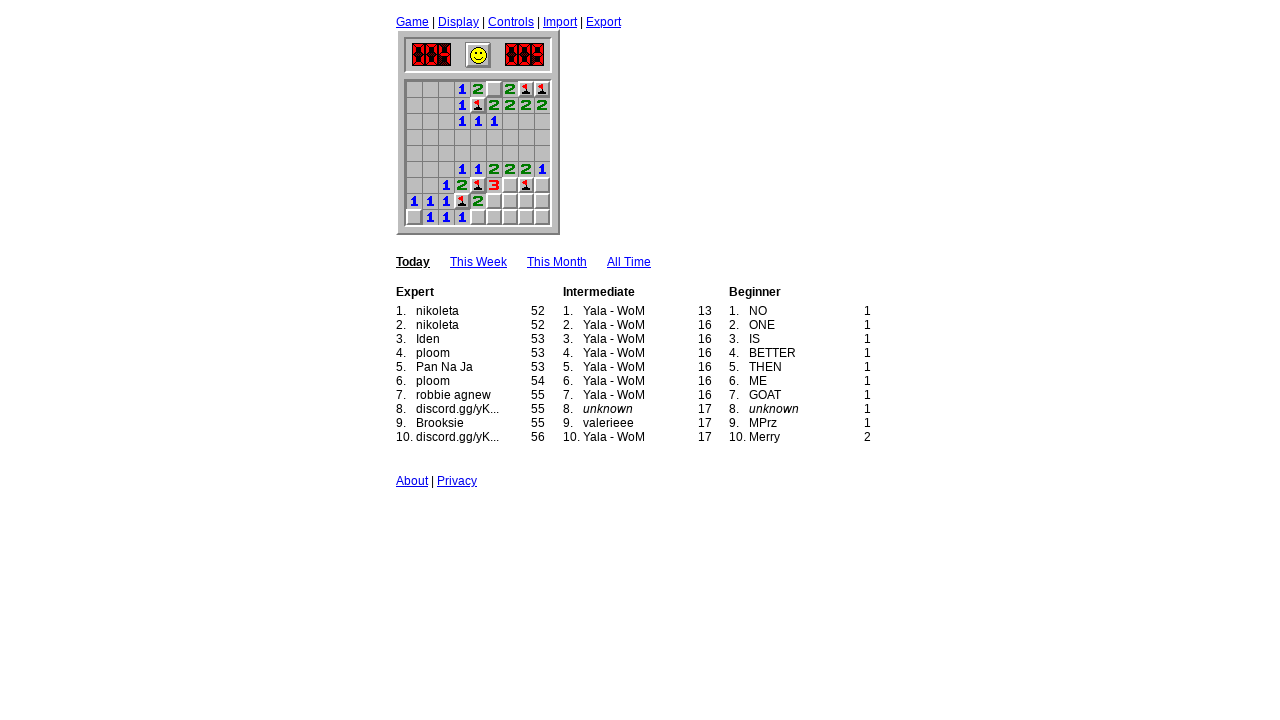

Flagged mine at position (9, 1) at (414, 217) on //*[@id="9_1"]
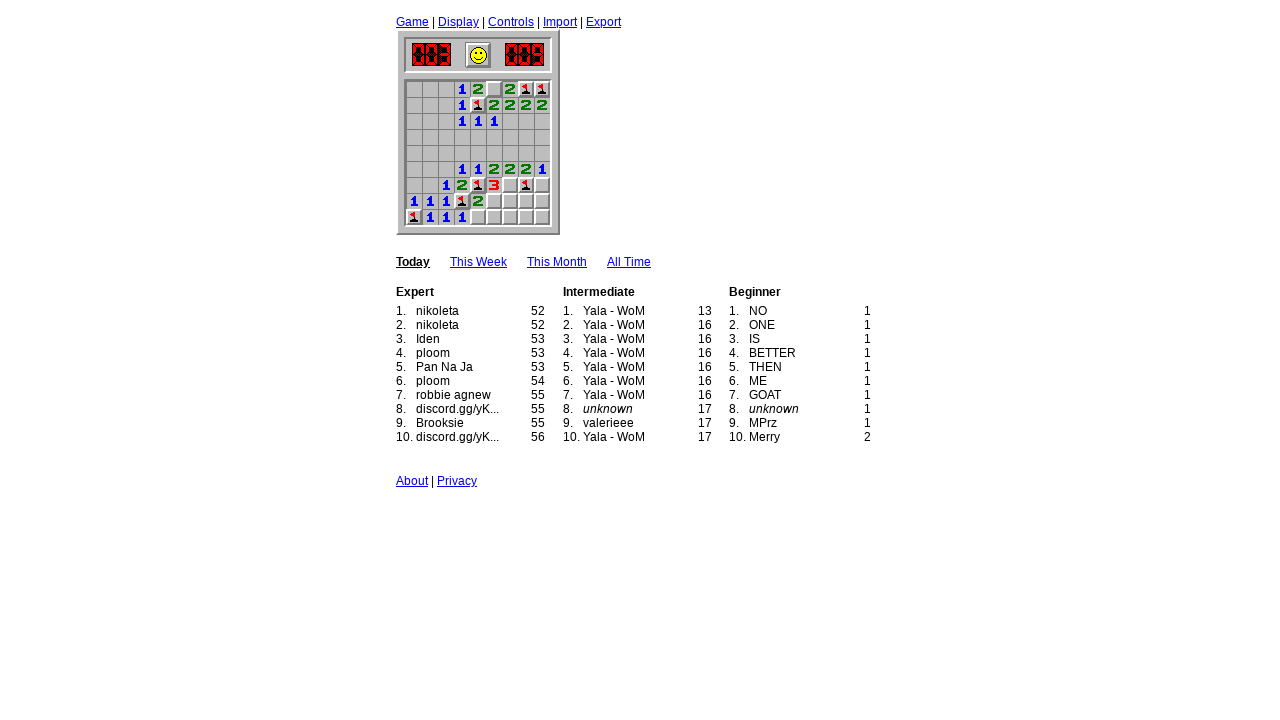

Flagged mine at position (9, 1) at (414, 217) on //*[@id="9_1"]
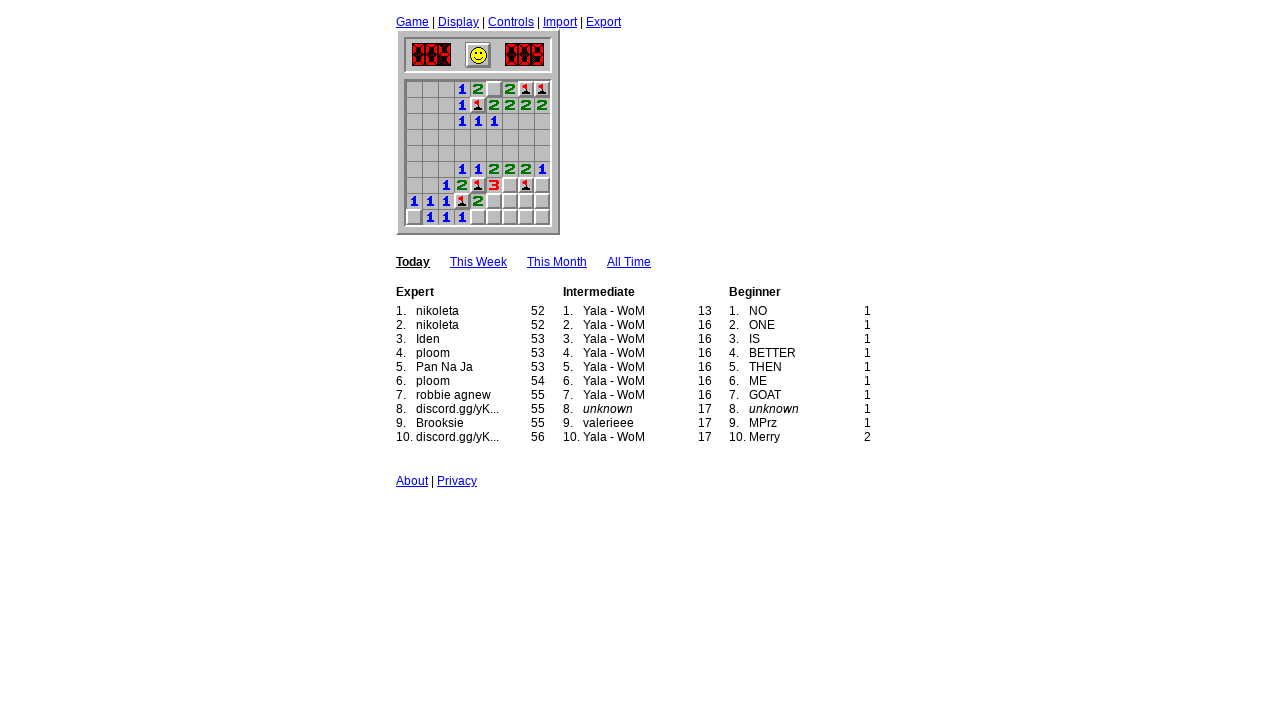

Clicked safe square at position (8, 6) at (494, 201) on //*[@id="8_6"]
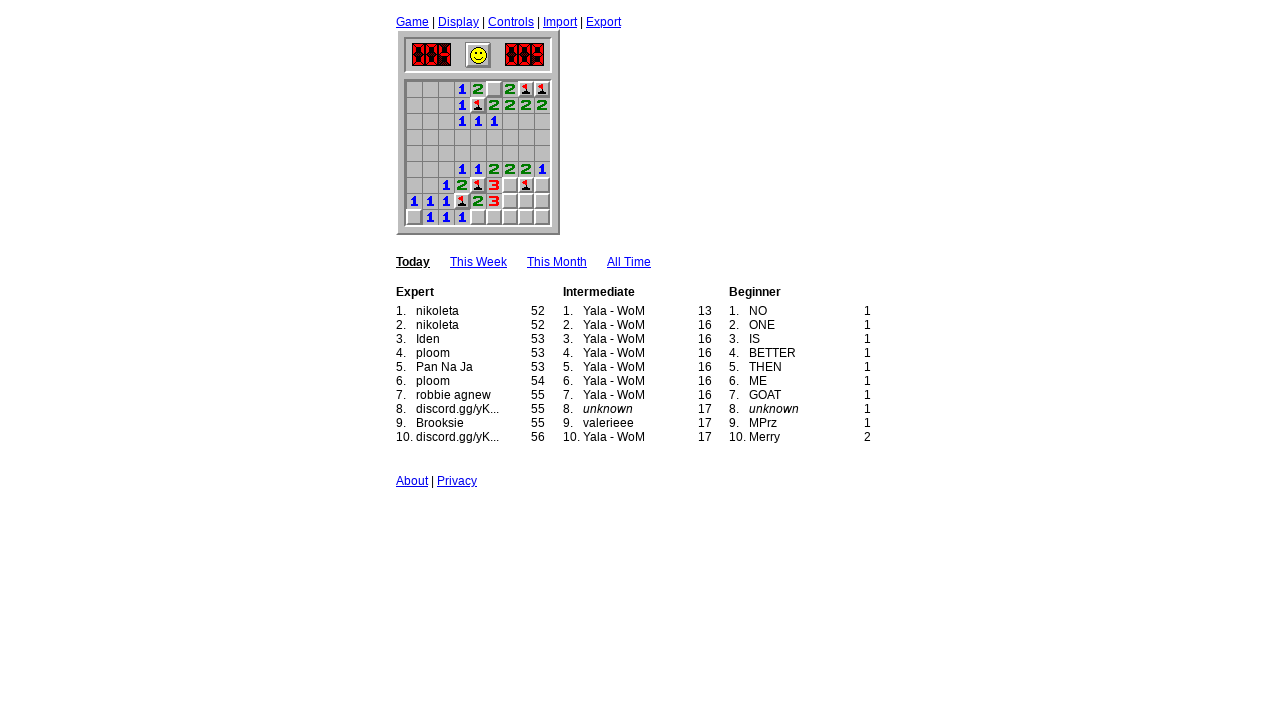

Clicked safe square at position (9, 5) at (478, 217) on //*[@id="9_5"]
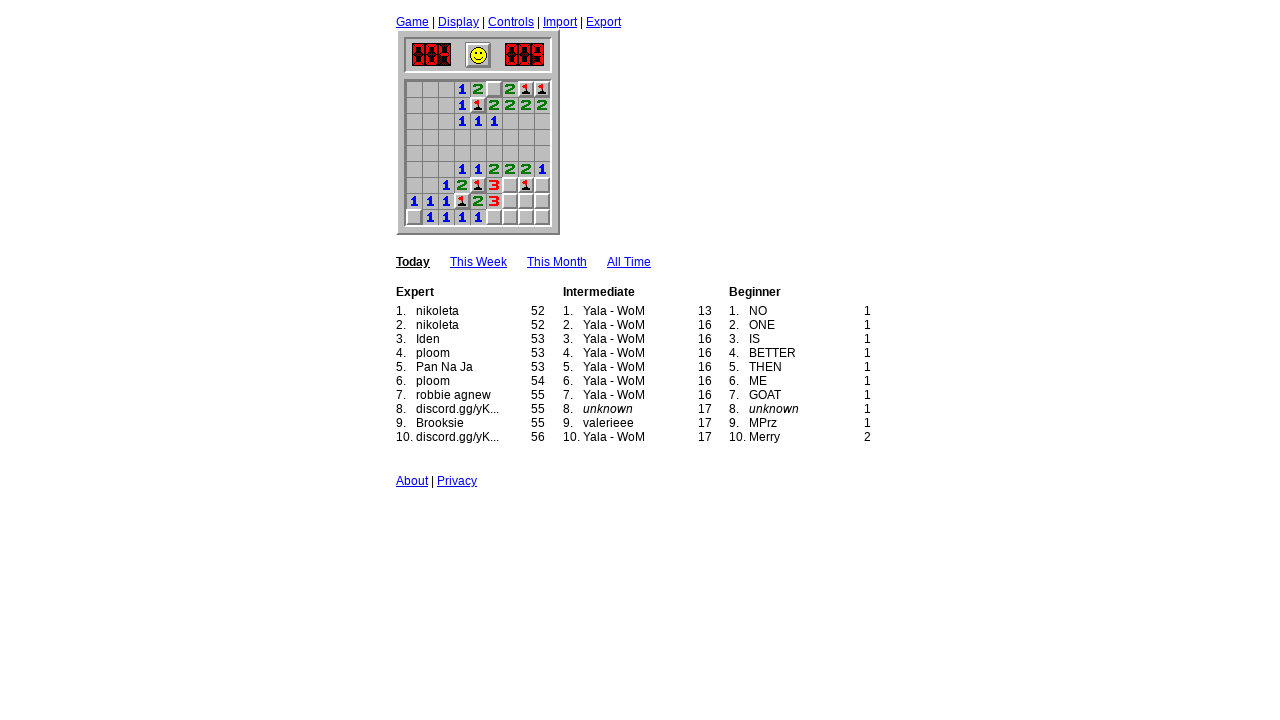

Clicked safe square at position (9, 6) at (494, 217) on //*[@id="9_6"]
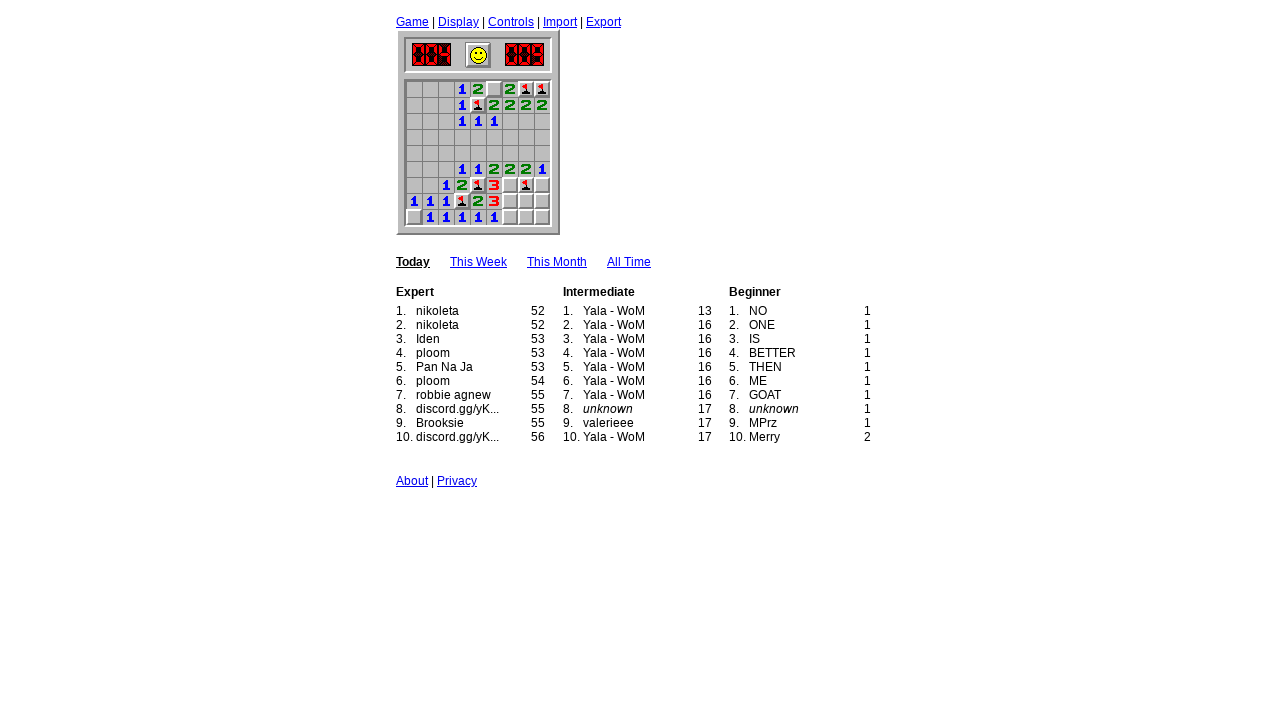

Flagged mine at position (9, 1) at (414, 217) on //*[@id="9_1"]
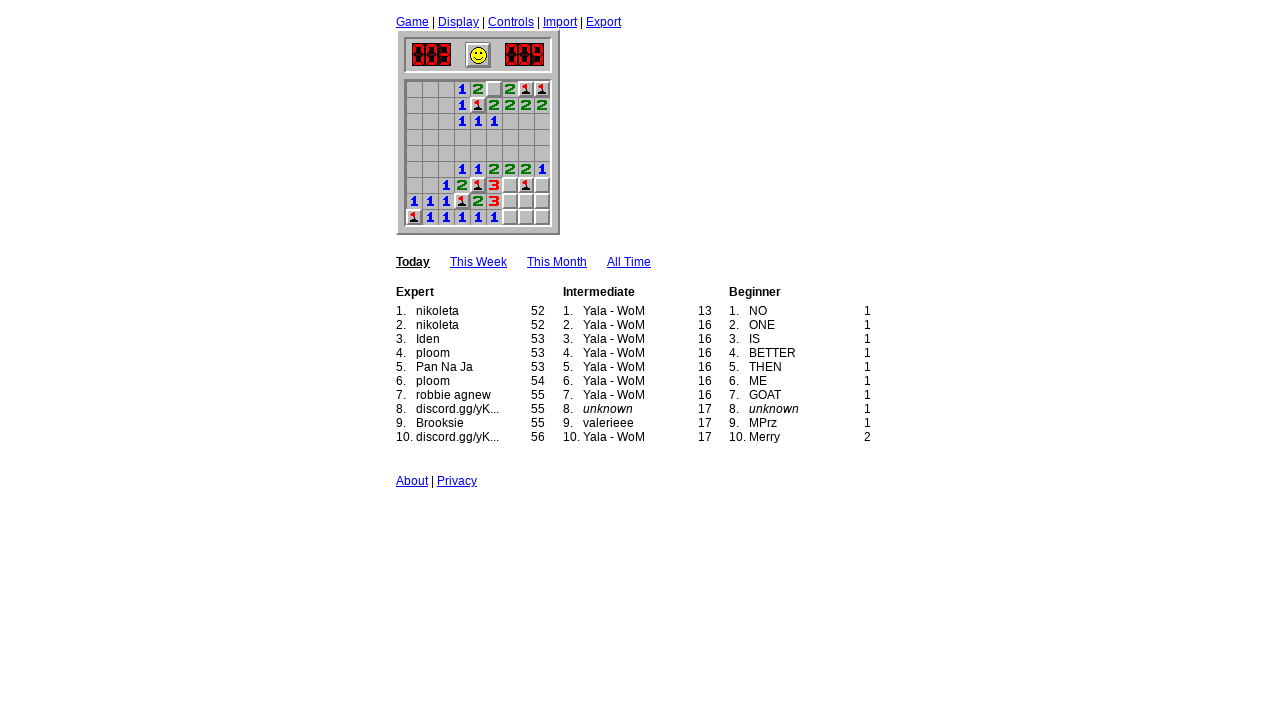

Clicked safe square at position (9, 5) at (478, 217) on //*[@id="9_5"]
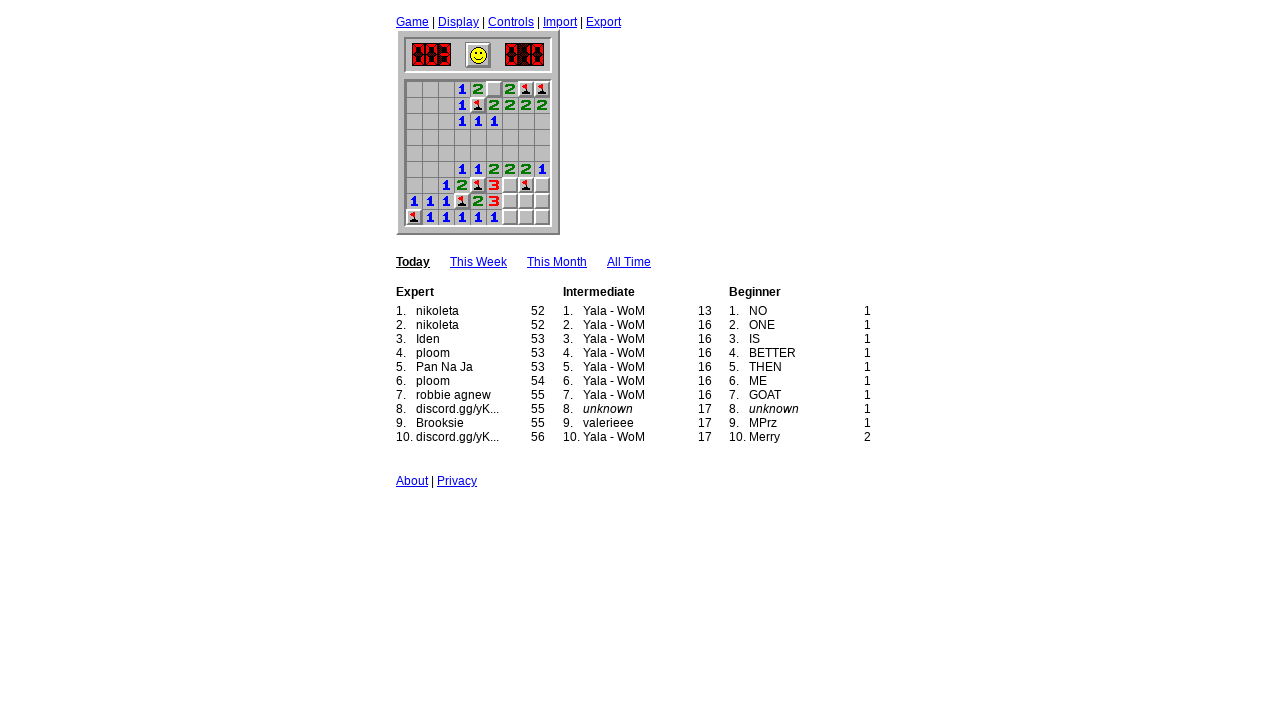

Scanned the board in iteration 4
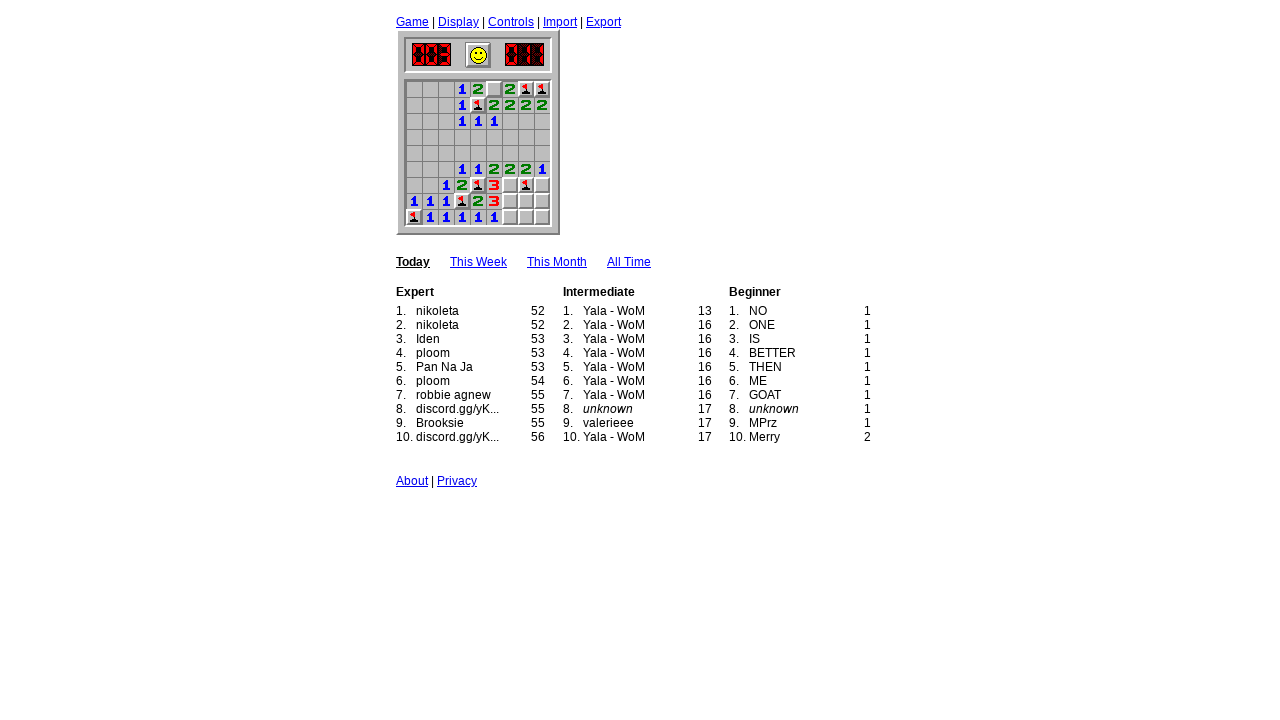

Flagged mine at position (1, 6) at (494, 89) on //*[@id="1_6"]
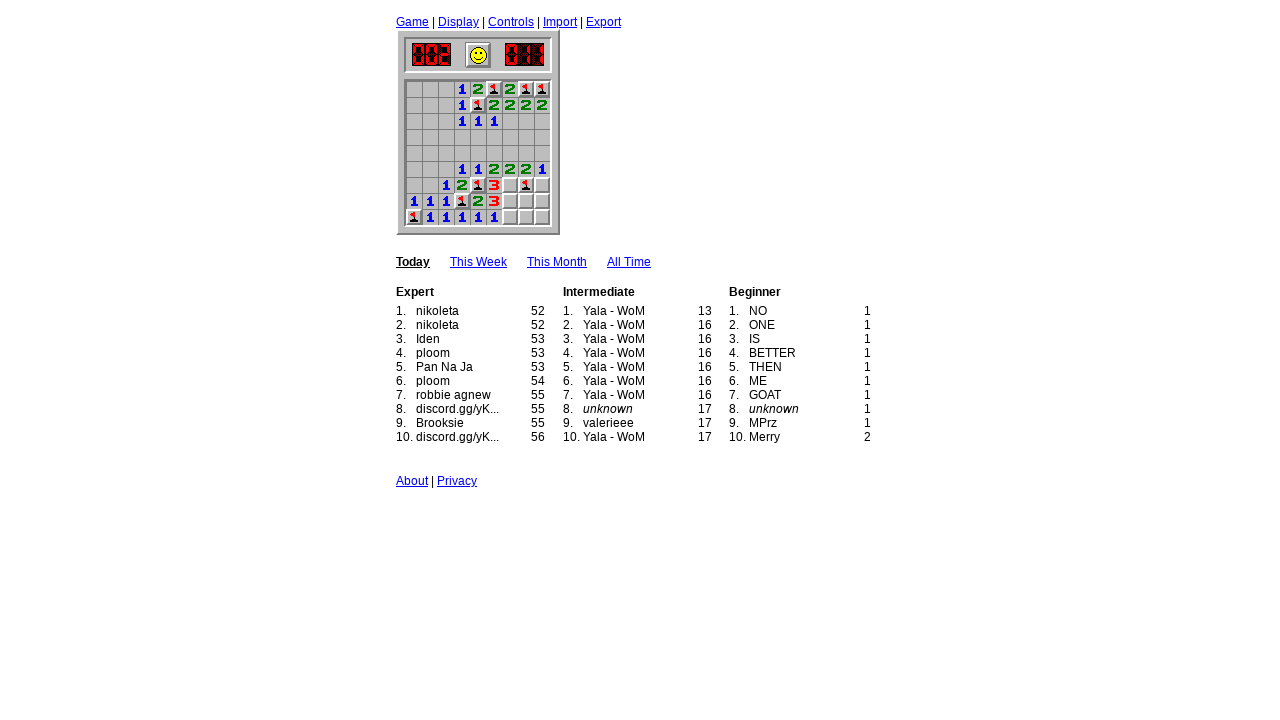

Flagged mine at position (1, 6) at (494, 89) on //*[@id="1_6"]
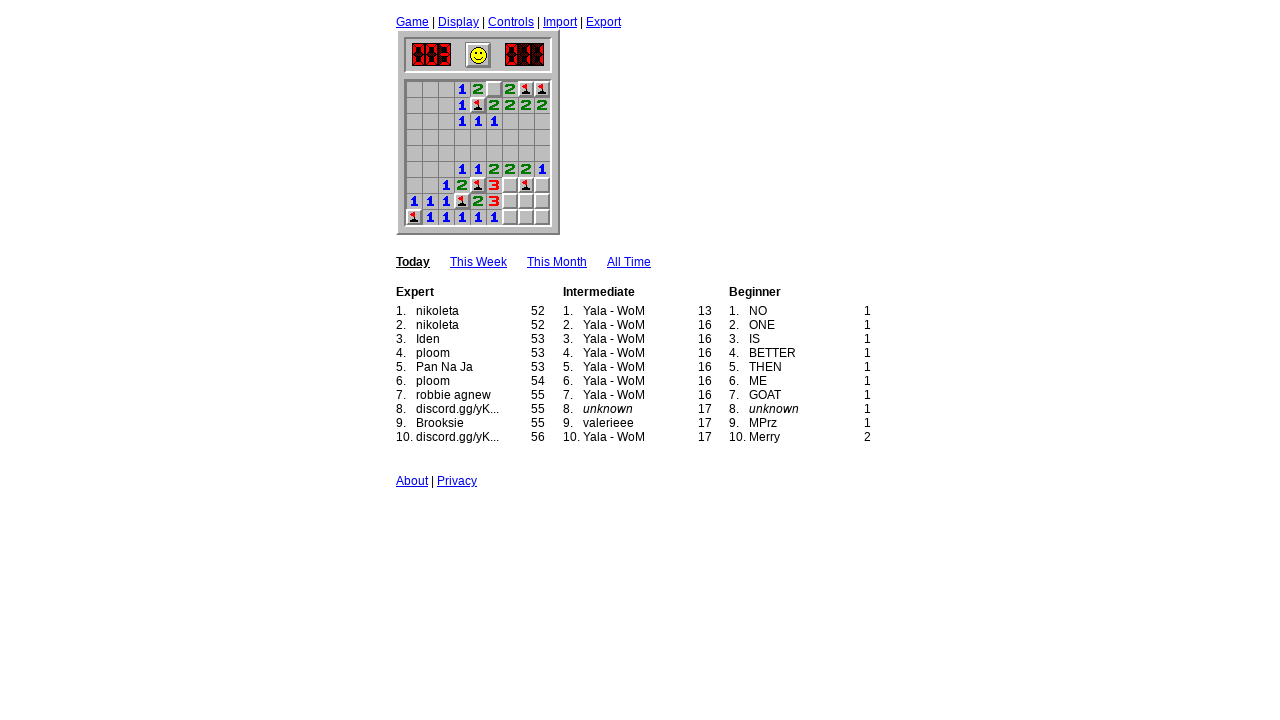

Flagged mine at position (1, 6) at (494, 89) on //*[@id="1_6"]
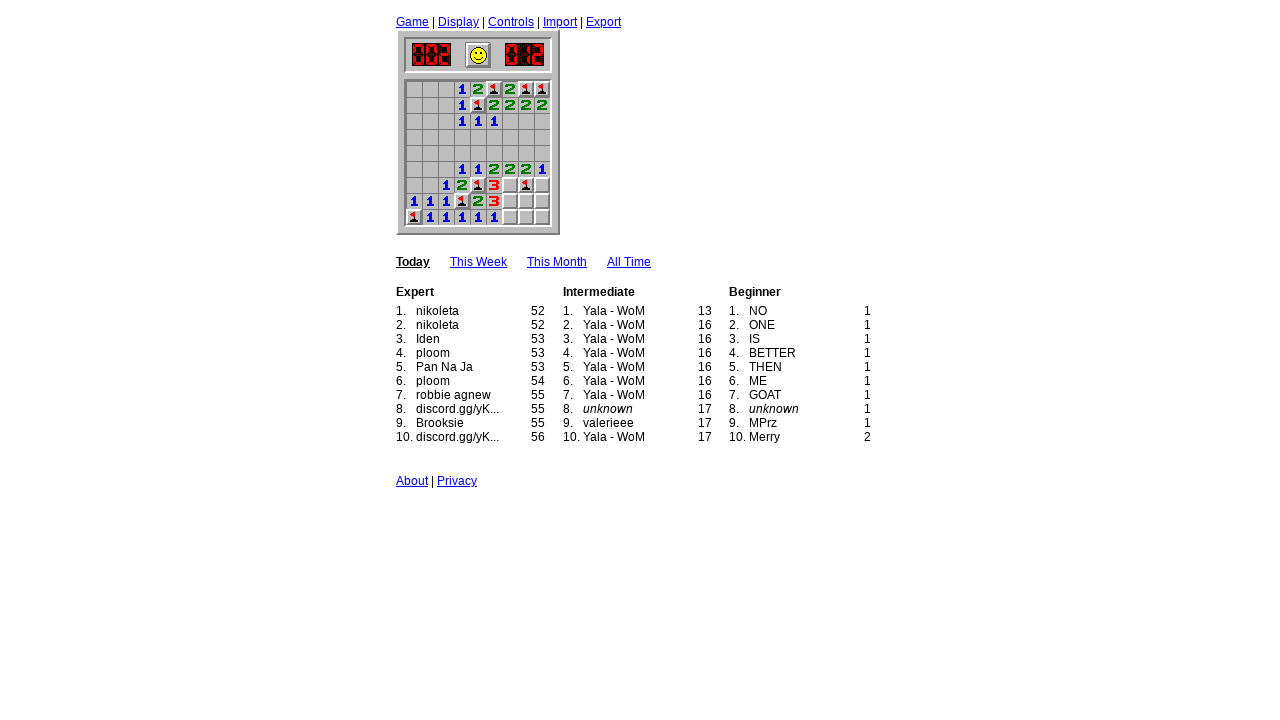

Flagged mine at position (1, 6) at (494, 89) on //*[@id="1_6"]
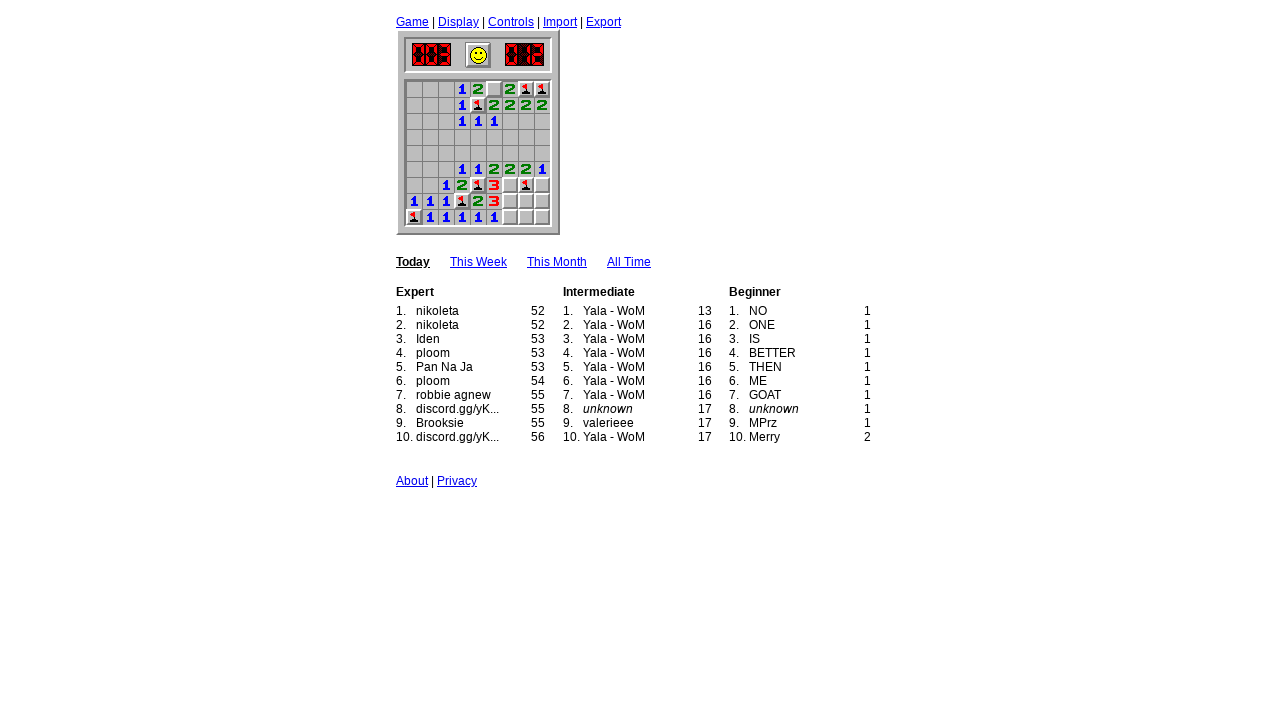

Flagged mine at position (7, 7) at (510, 185) on //*[@id="7_7"]
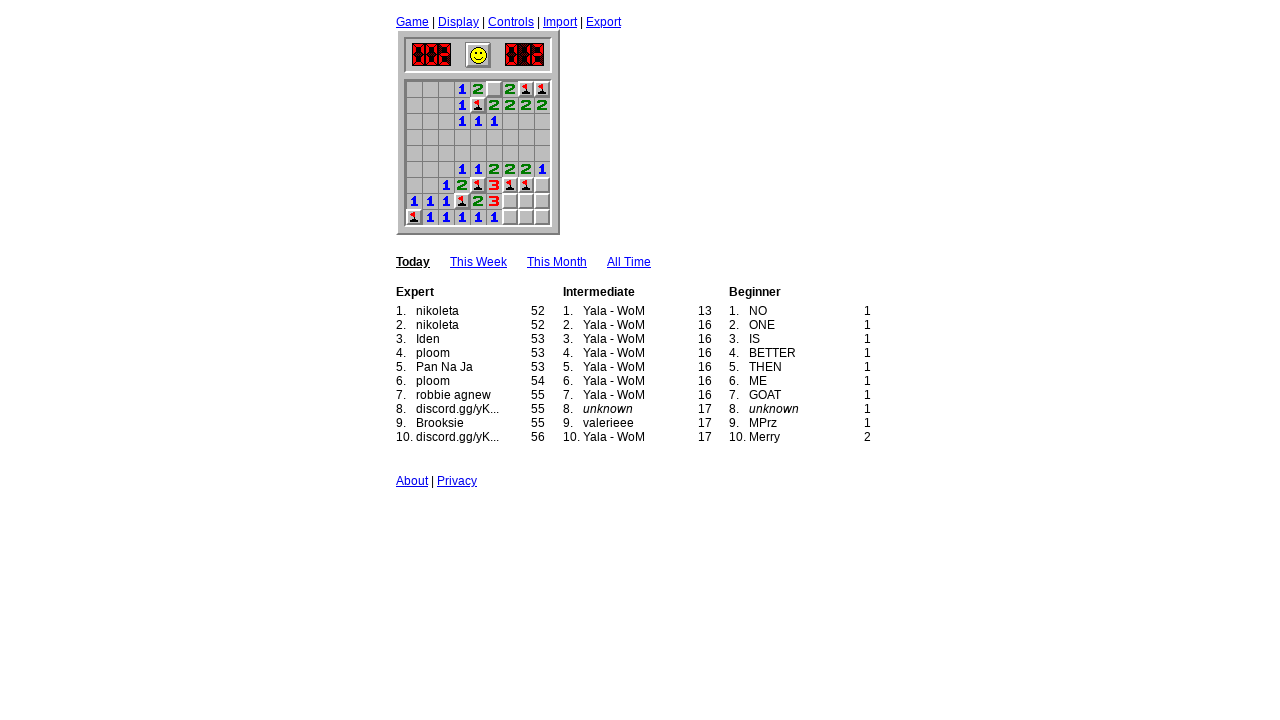

Flagged mine at position (7, 7) at (510, 185) on //*[@id="7_7"]
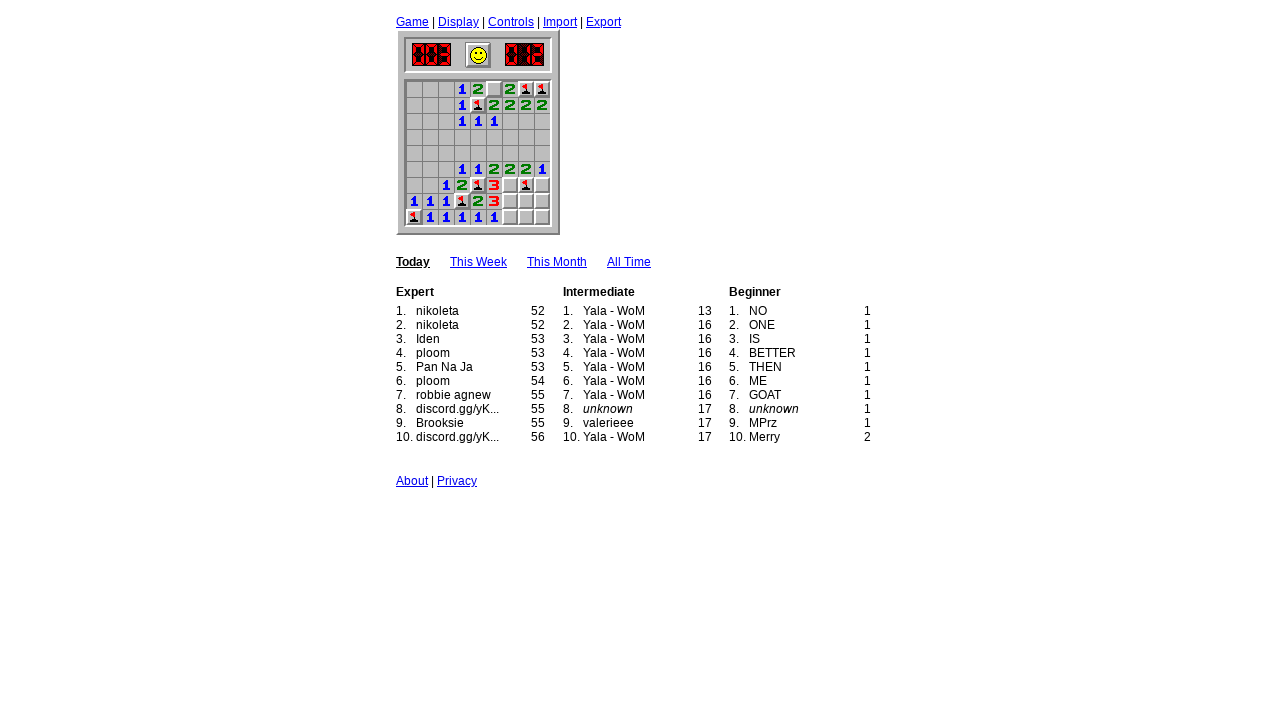

Clicked safe square at position (7, 9) at (542, 185) on //*[@id="7_9"]
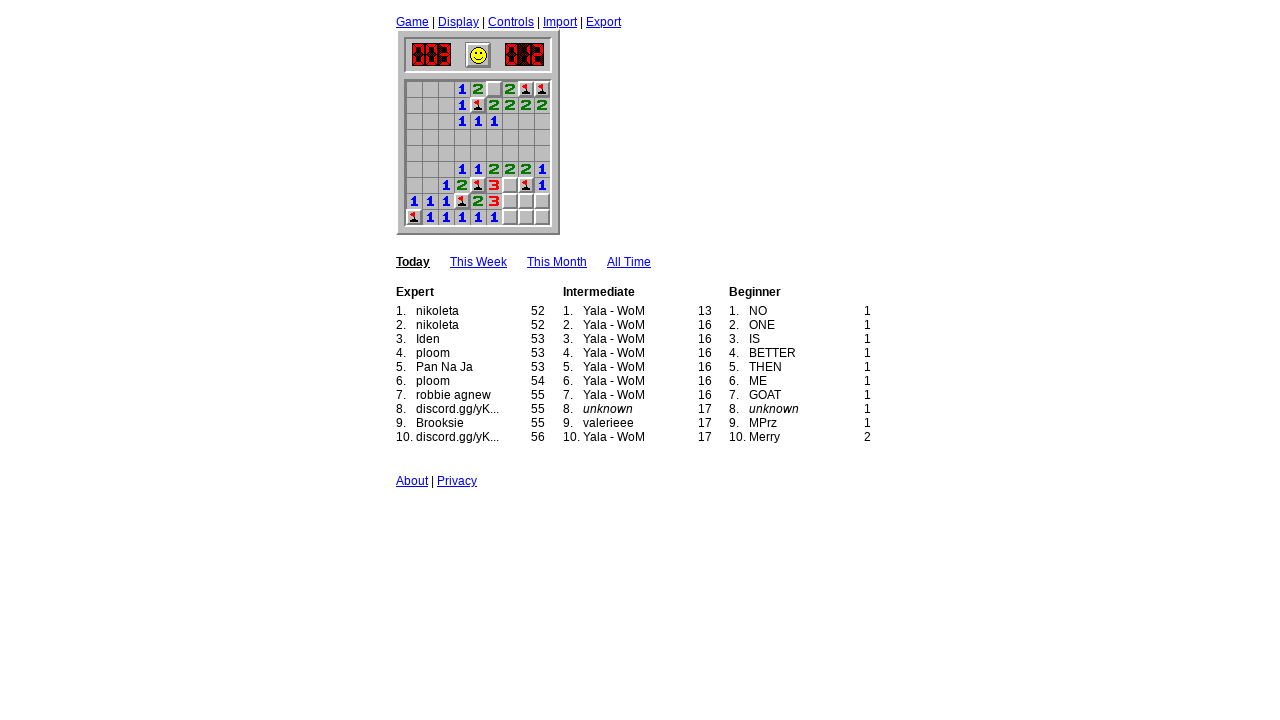

Flagged mine at position (7, 7) at (510, 185) on //*[@id="7_7"]
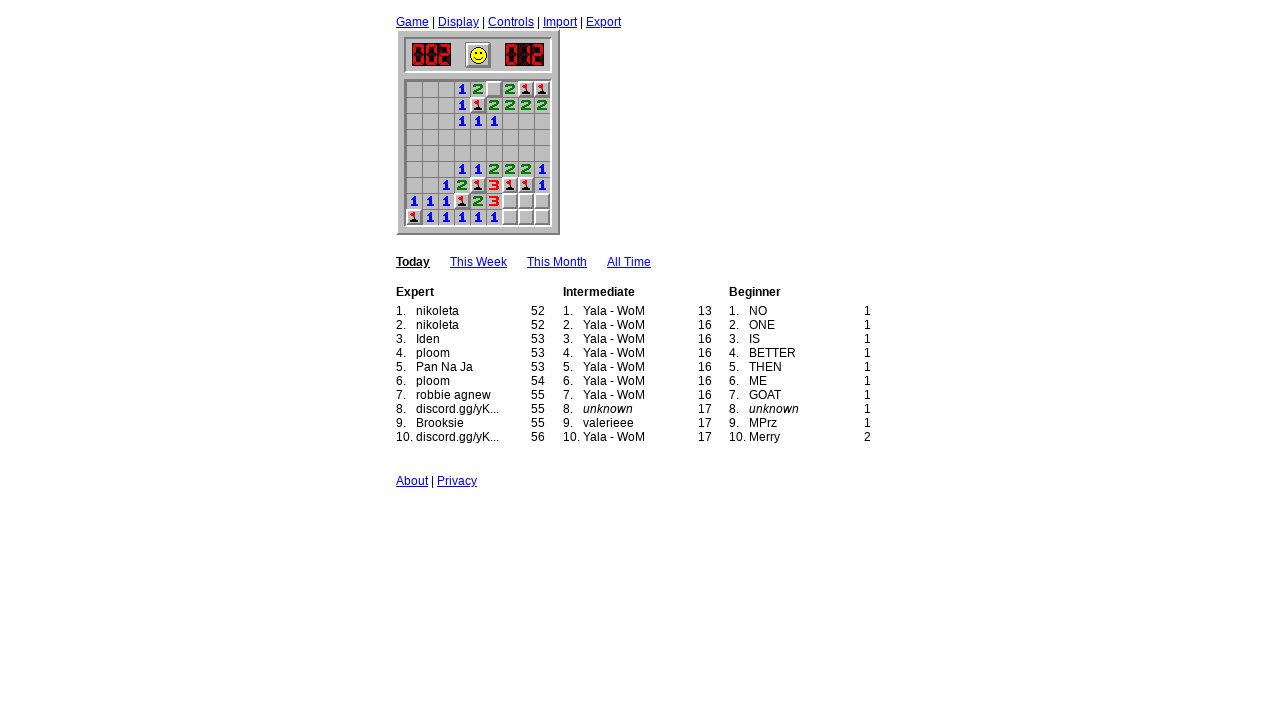

Flagged mine at position (8, 7) at (510, 201) on //*[@id="8_7"]
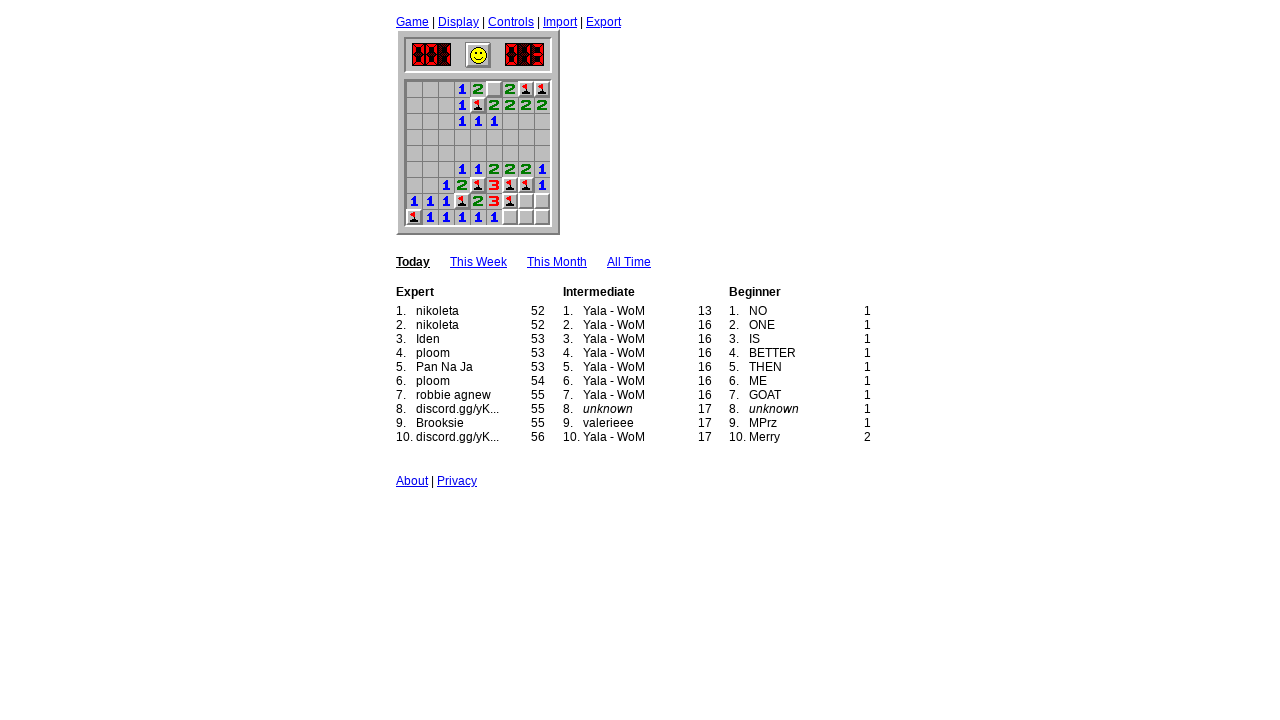

Scanned the board in iteration 5
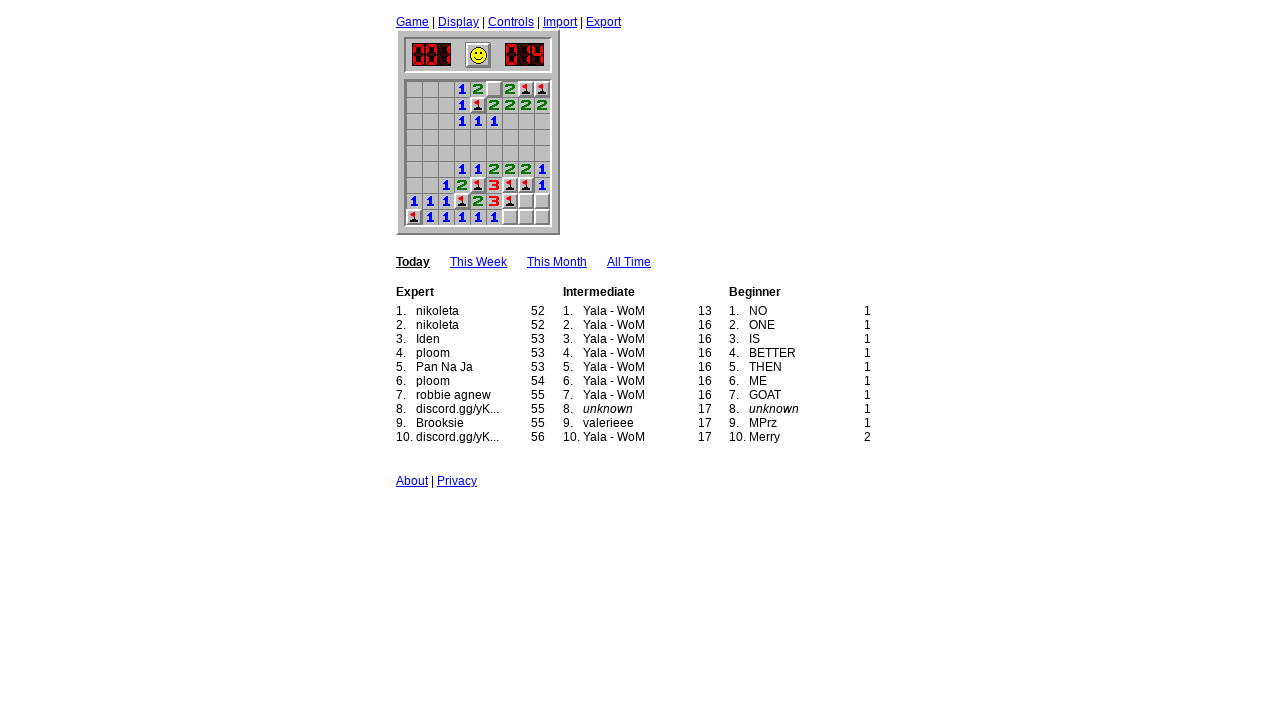

Flagged mine at position (1, 6) at (494, 89) on //*[@id="1_6"]
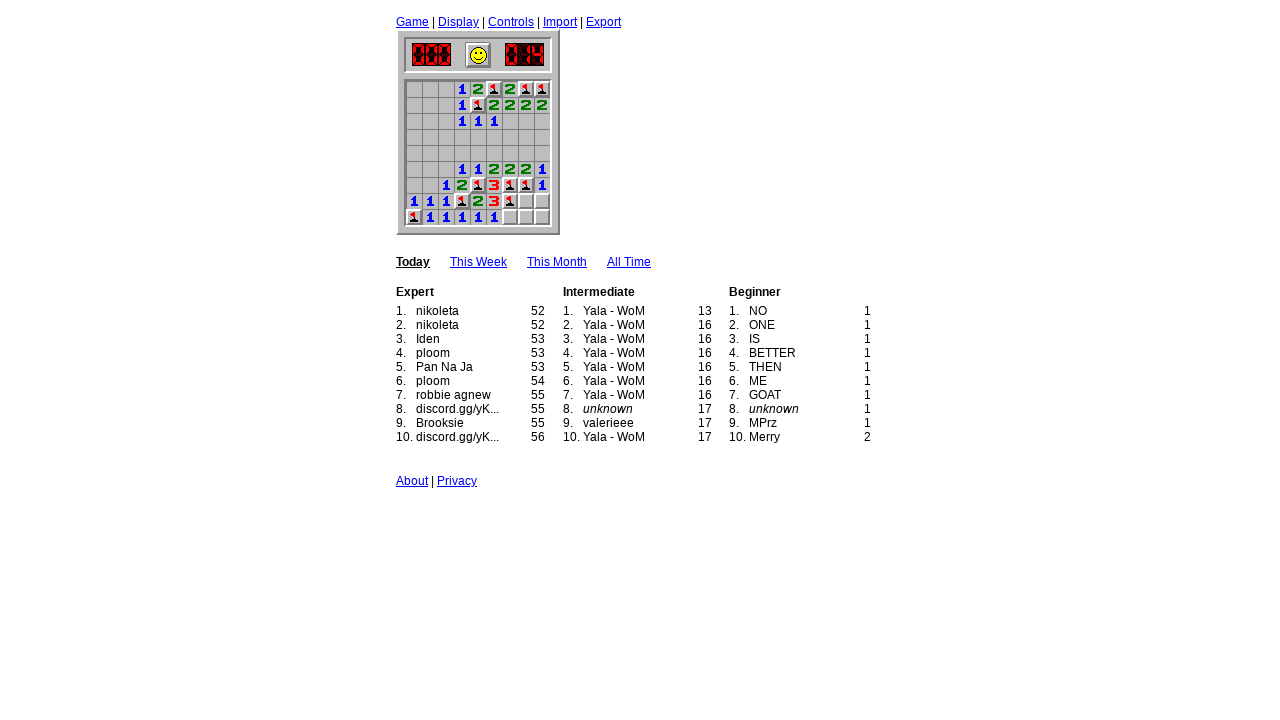

Flagged mine at position (1, 6) at (494, 89) on //*[@id="1_6"]
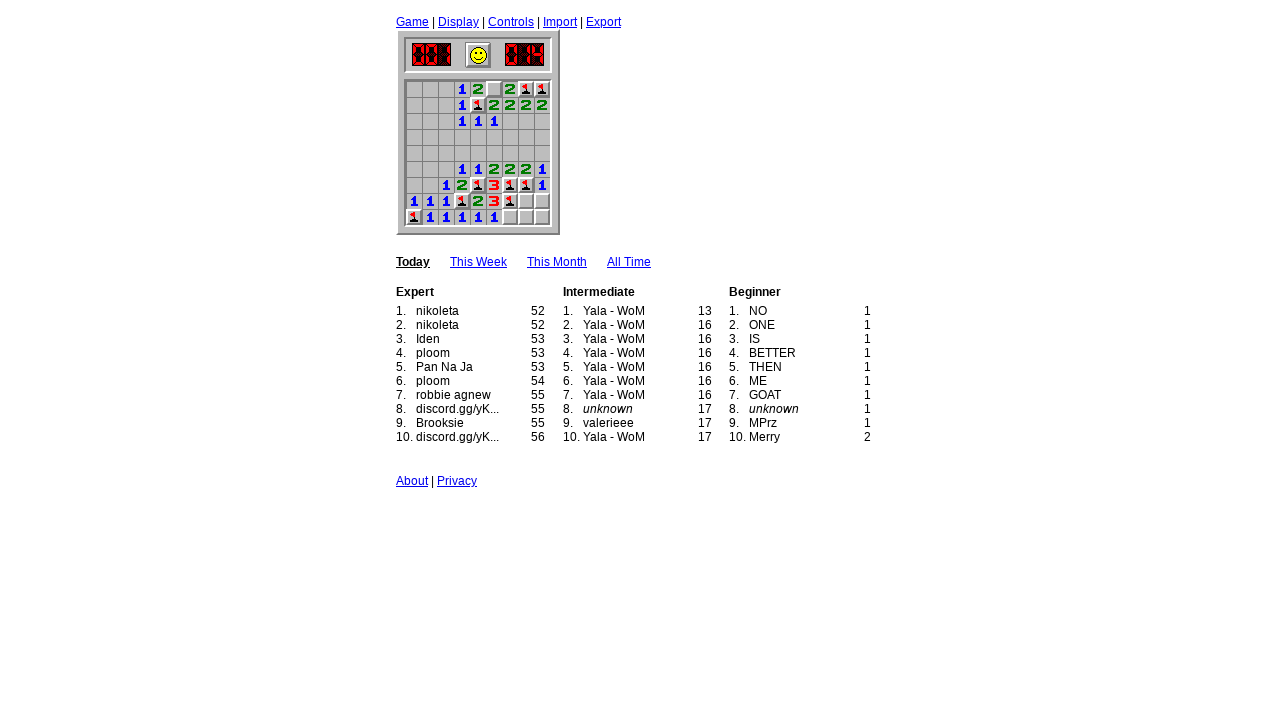

Flagged mine at position (1, 6) at (494, 89) on //*[@id="1_6"]
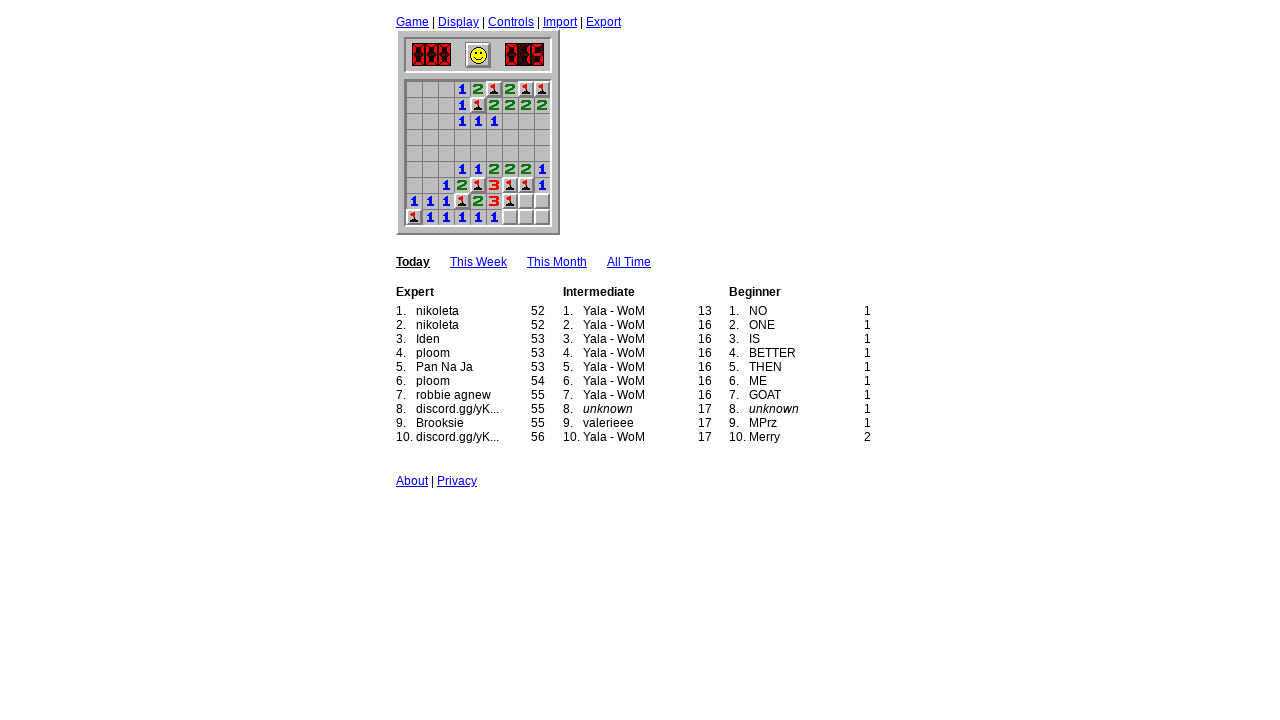

Flagged mine at position (1, 6) at (494, 89) on //*[@id="1_6"]
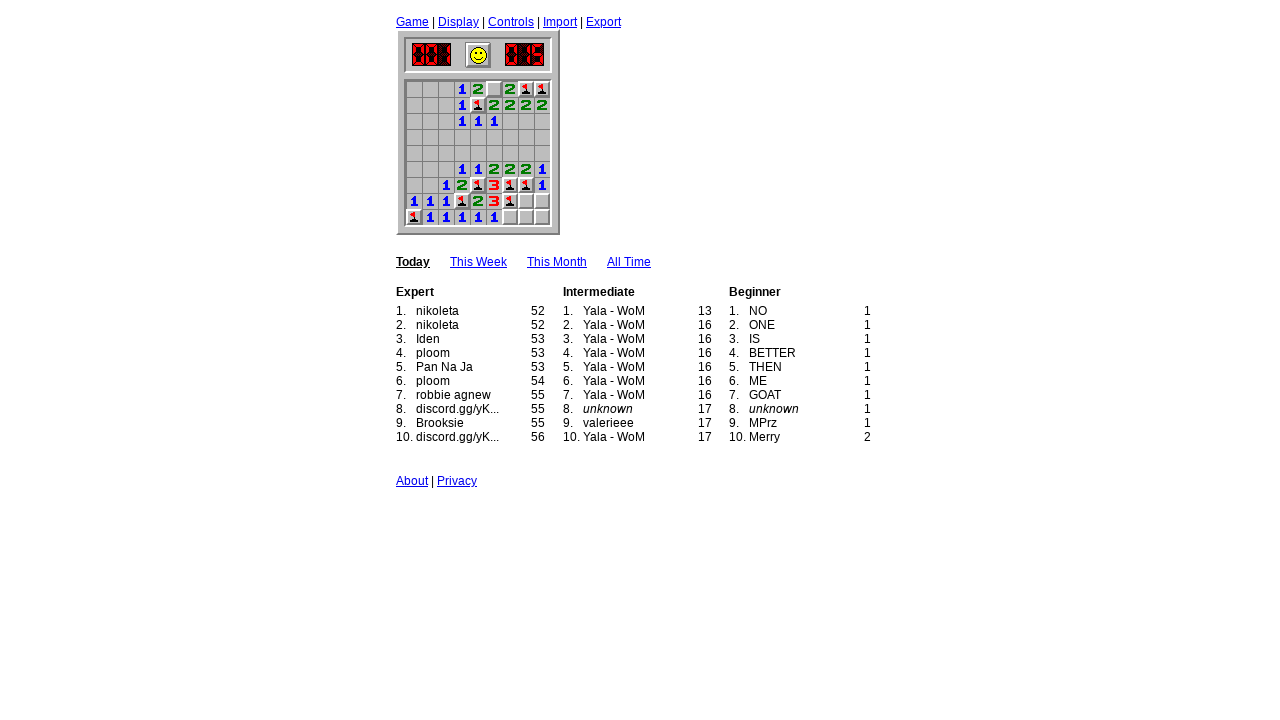

Clicked safe square at position (8, 8) at (526, 201) on //*[@id="8_8"]
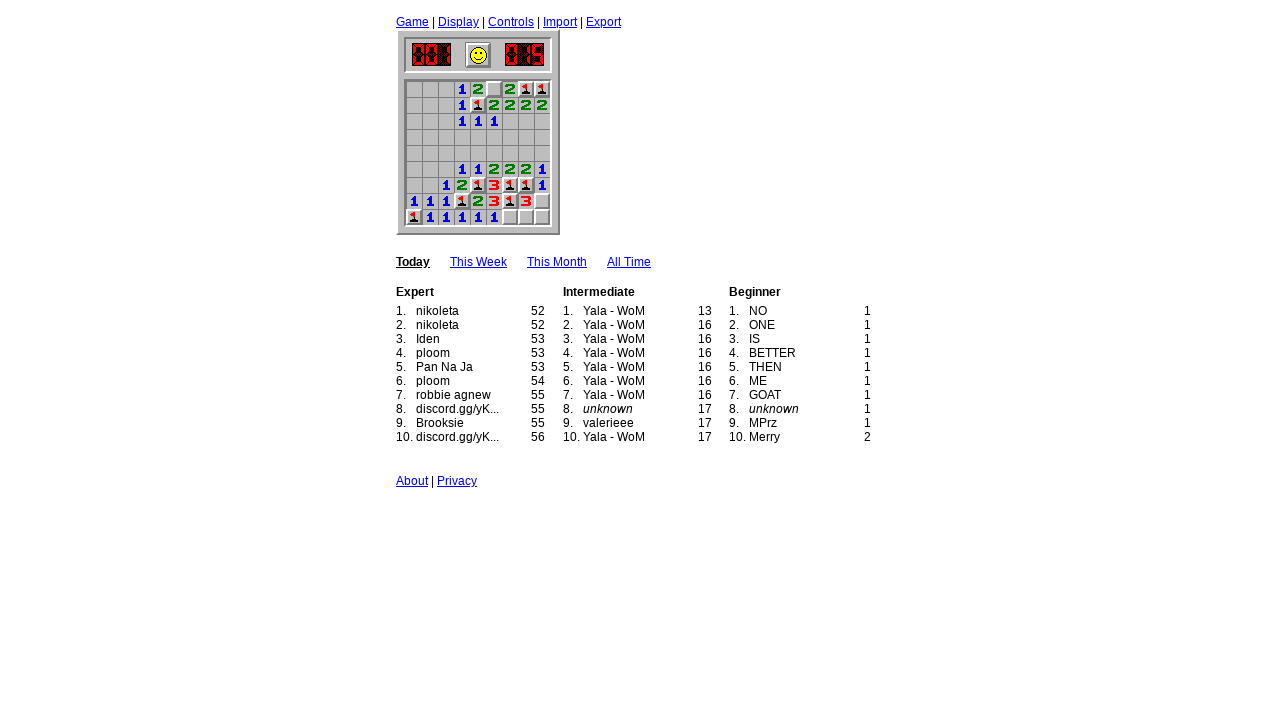

Clicked safe square at position (8, 9) at (542, 201) on //*[@id="8_9"]
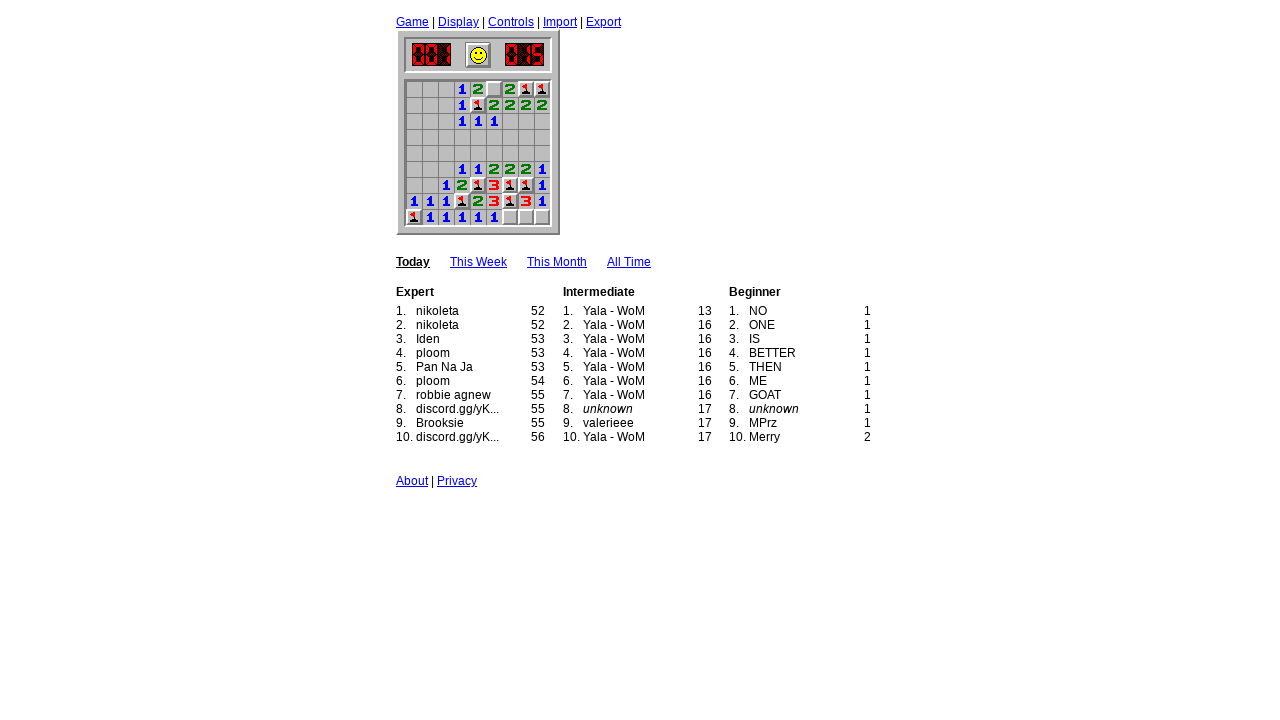

Clicked safe square at position (9, 7) at (510, 217) on //*[@id="9_7"]
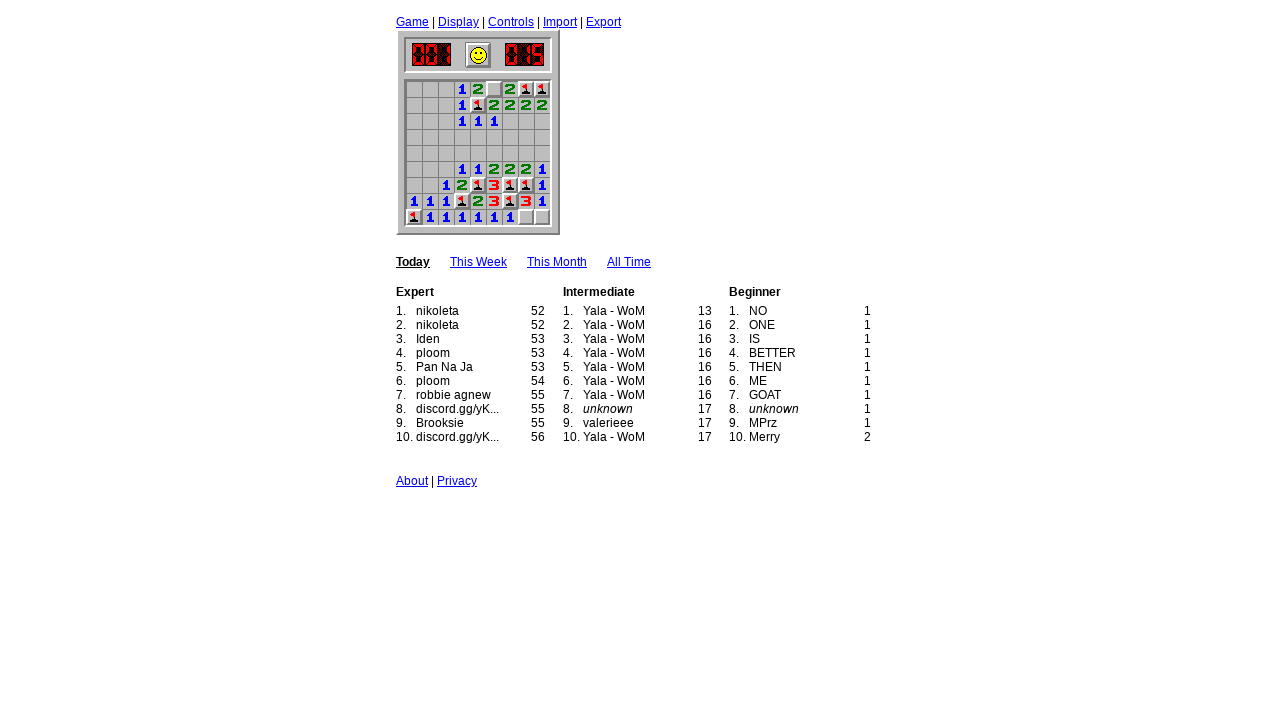

Clicked safe square at position (9, 7) at (510, 217) on //*[@id="9_7"]
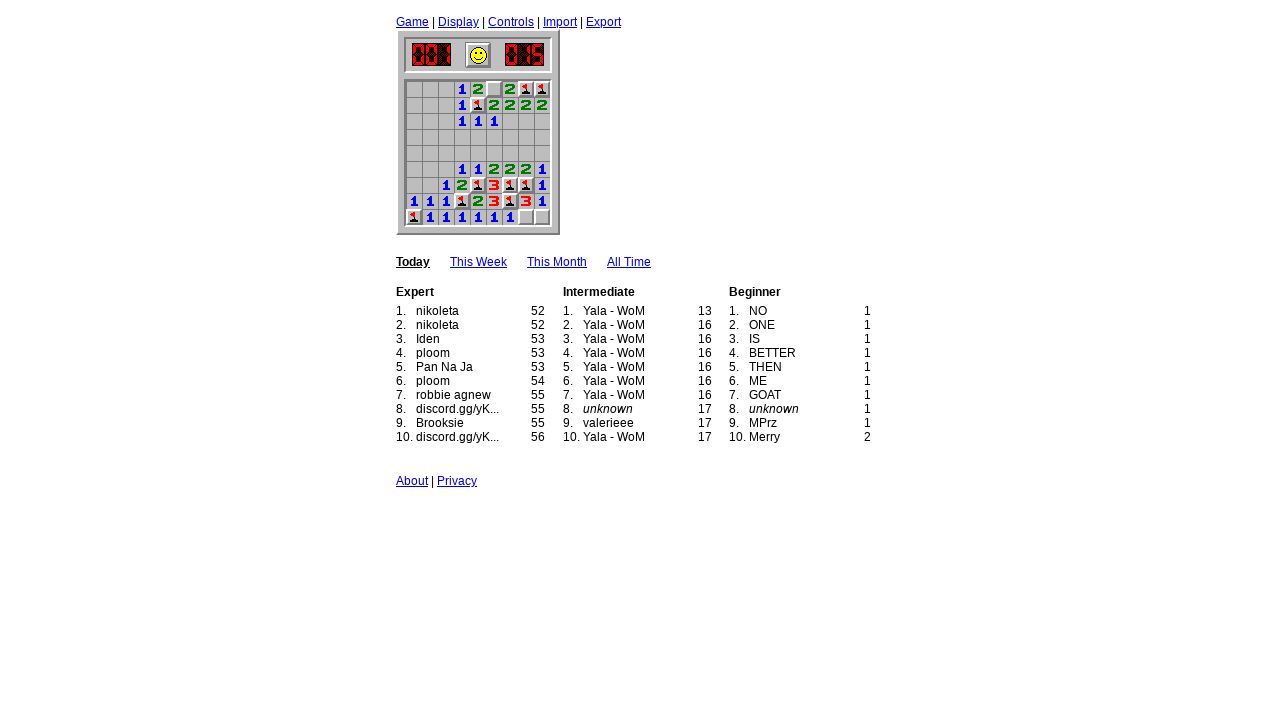

Scanned the board in iteration 6
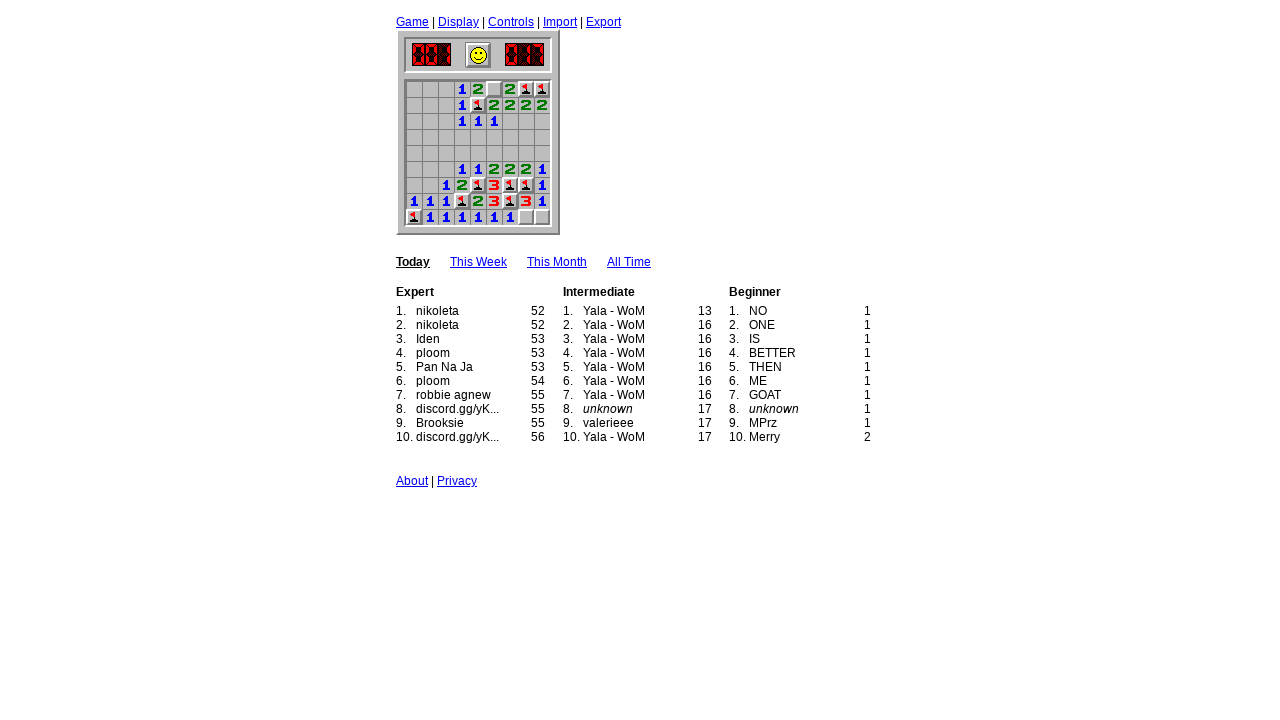

Flagged mine at position (1, 6) at (494, 89) on //*[@id="1_6"]
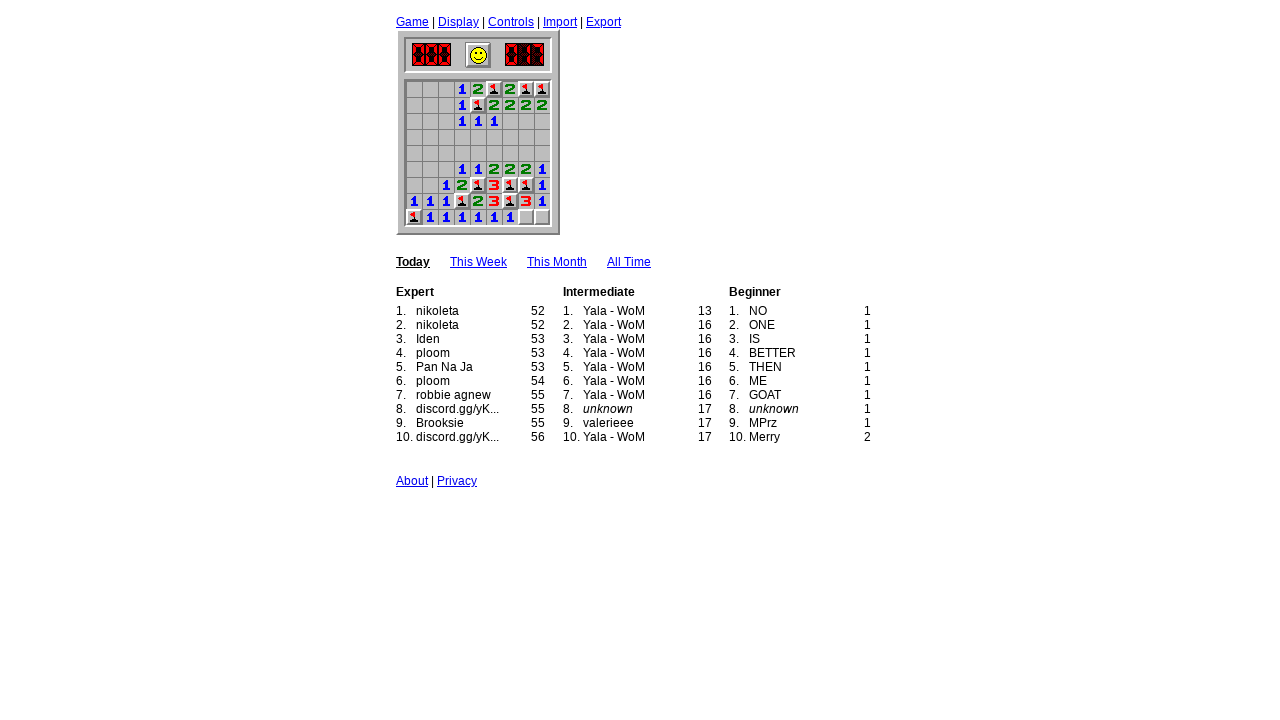

Flagged mine at position (1, 6) at (494, 89) on //*[@id="1_6"]
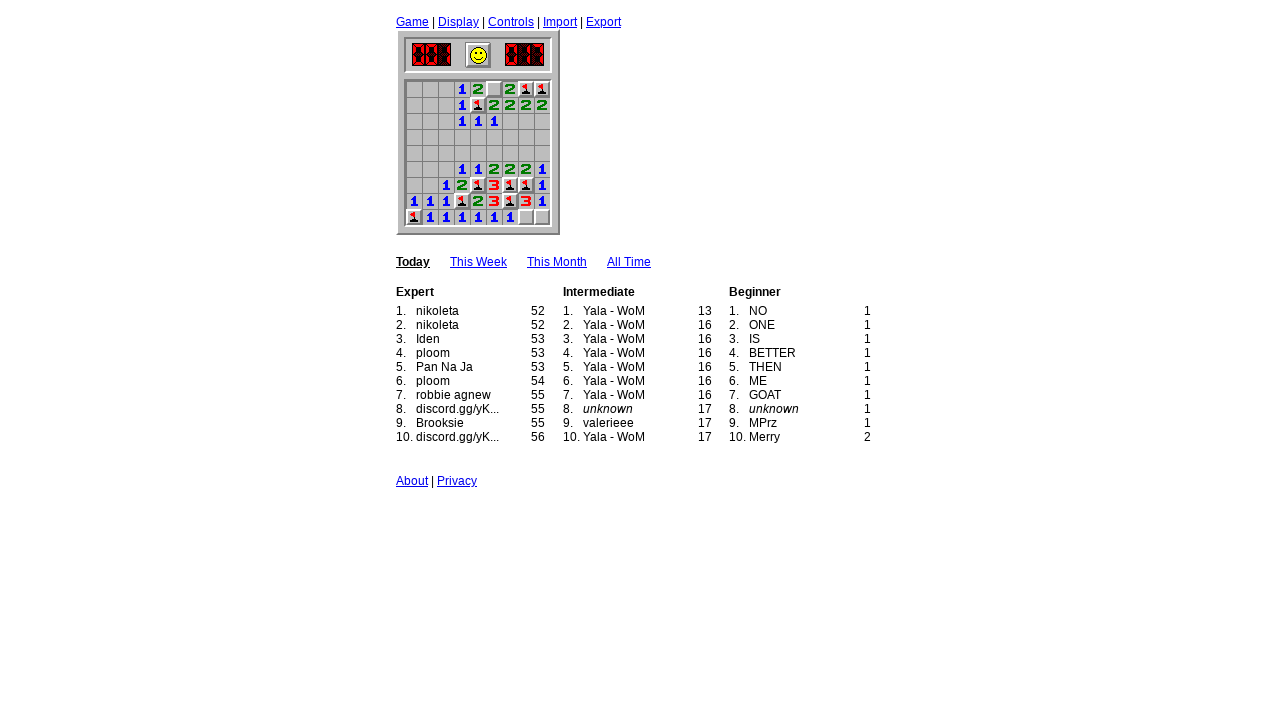

Flagged mine at position (1, 6) at (494, 89) on //*[@id="1_6"]
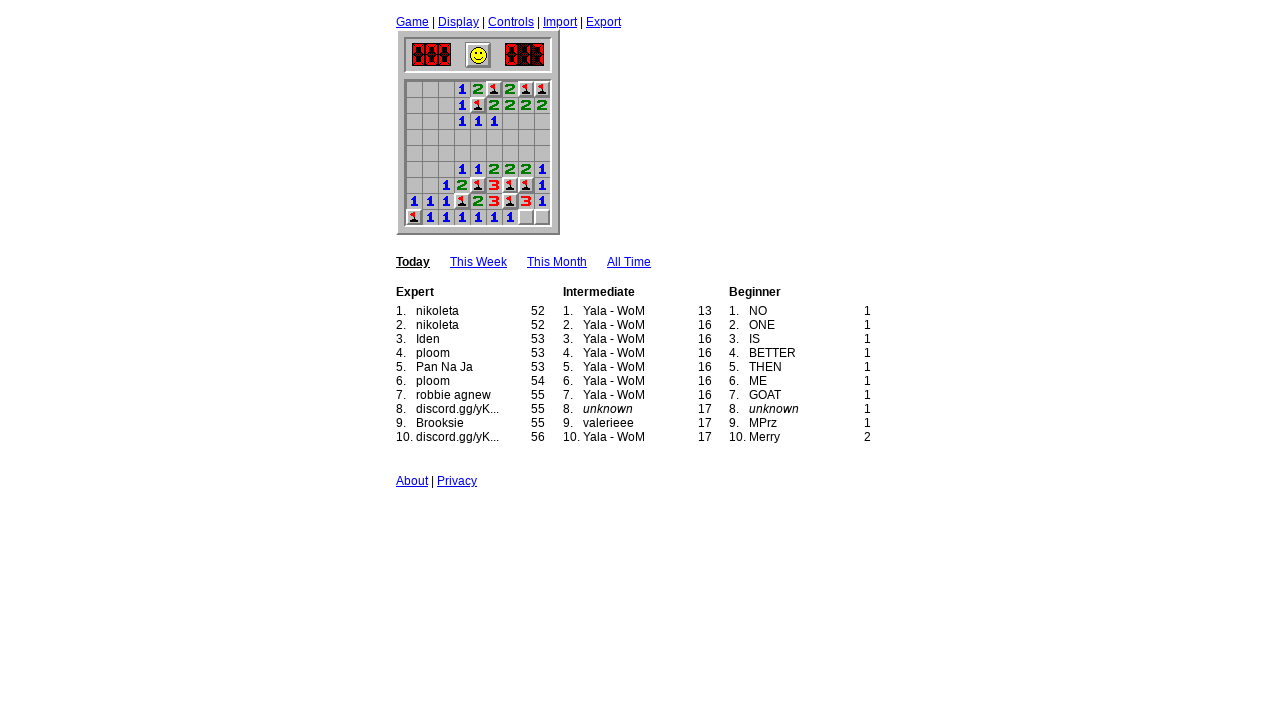

Flagged mine at position (1, 6) at (494, 89) on //*[@id="1_6"]
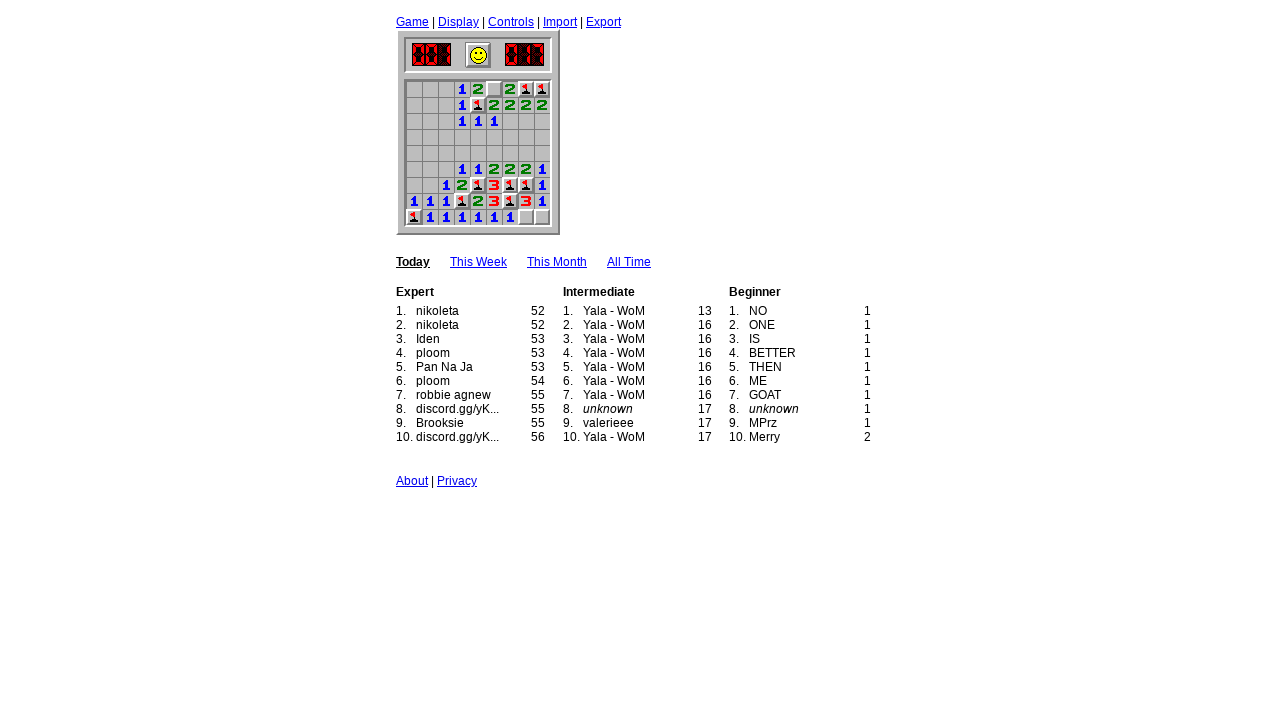

Clicked safe square at position (9, 8) at (526, 217) on //*[@id="9_8"]
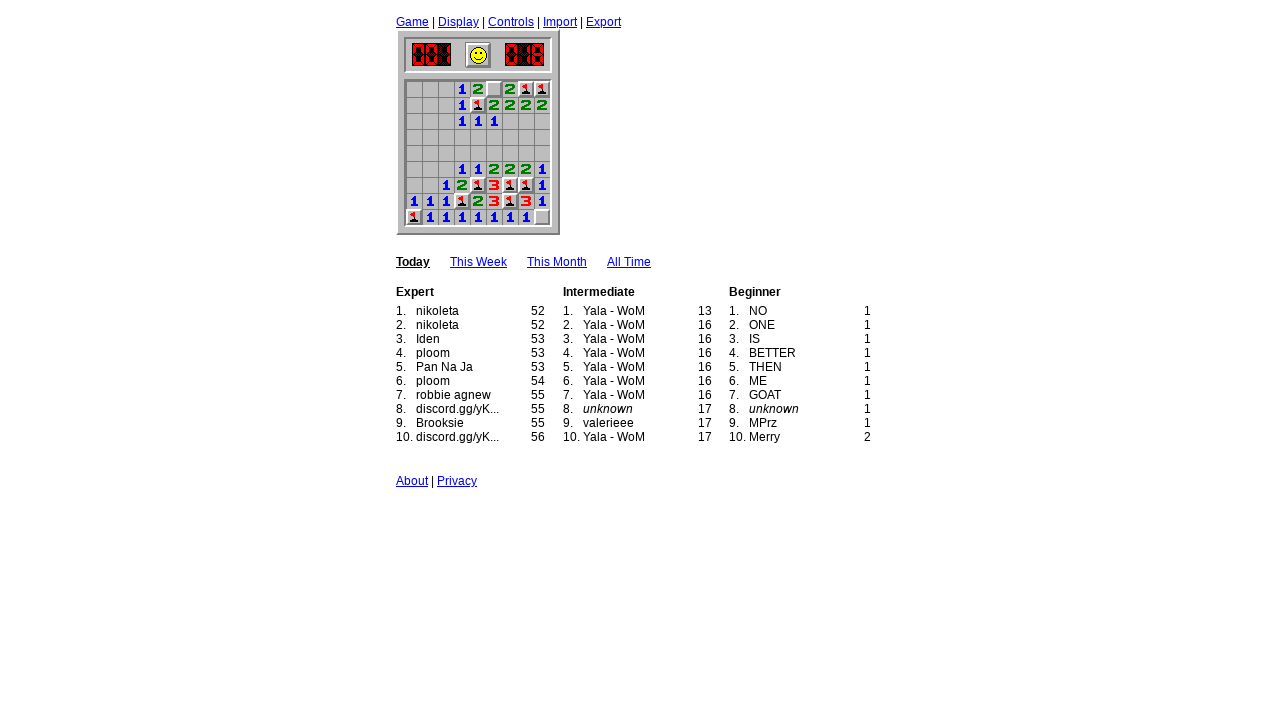

Clicked safe square at position (9, 9) at (542, 217) on //*[@id="9_9"]
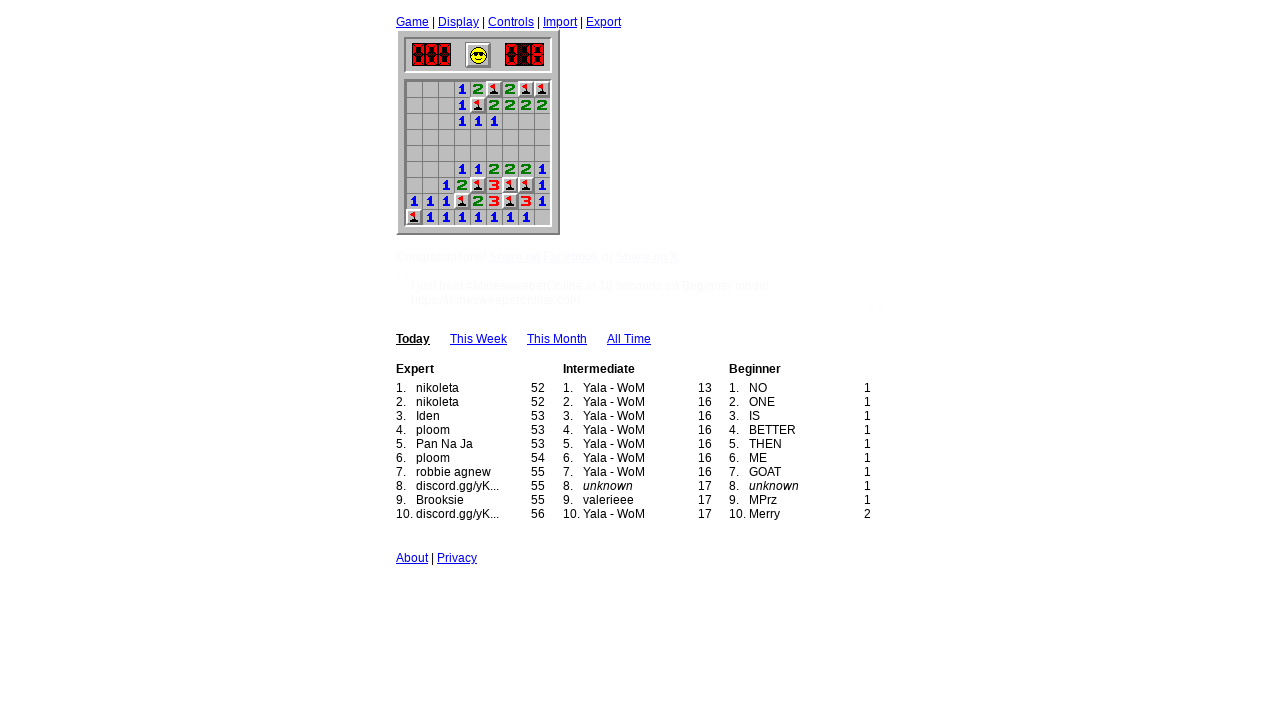

Clicked safe square at position (9, 8) at (526, 217) on //*[@id="9_8"]
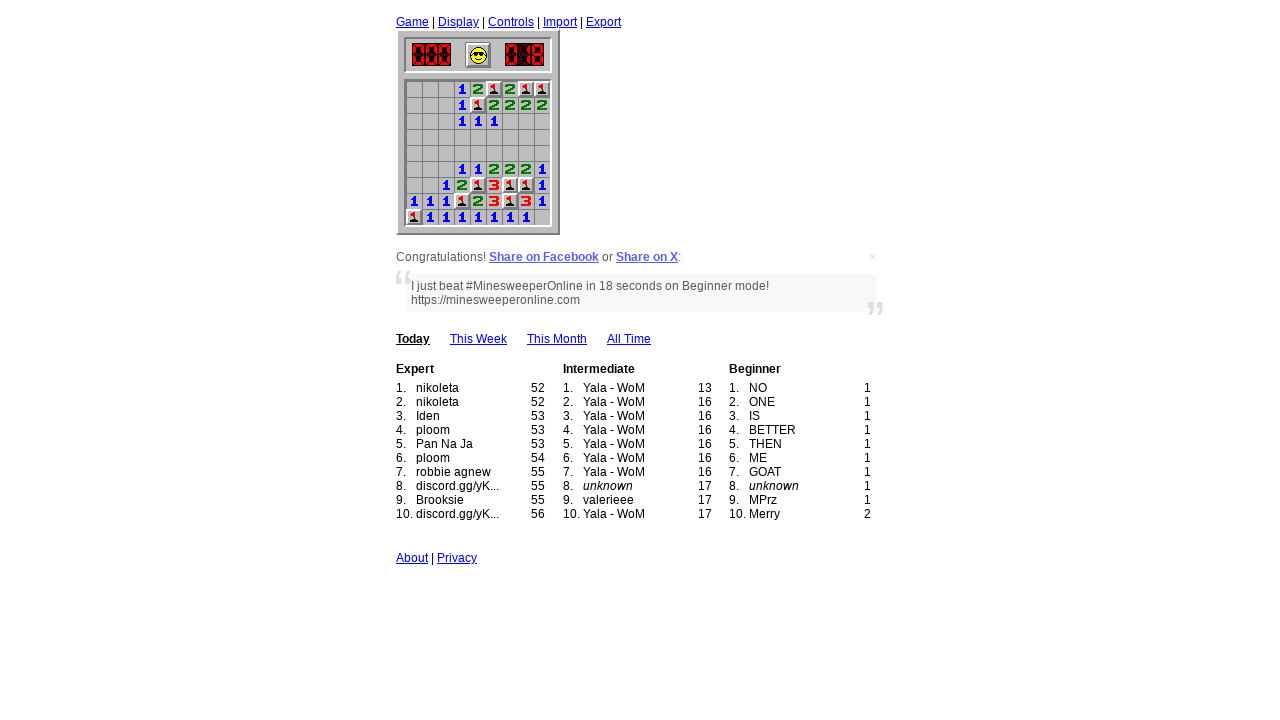

Clicked safe square at position (9, 9) at (542, 217) on //*[@id="9_9"]
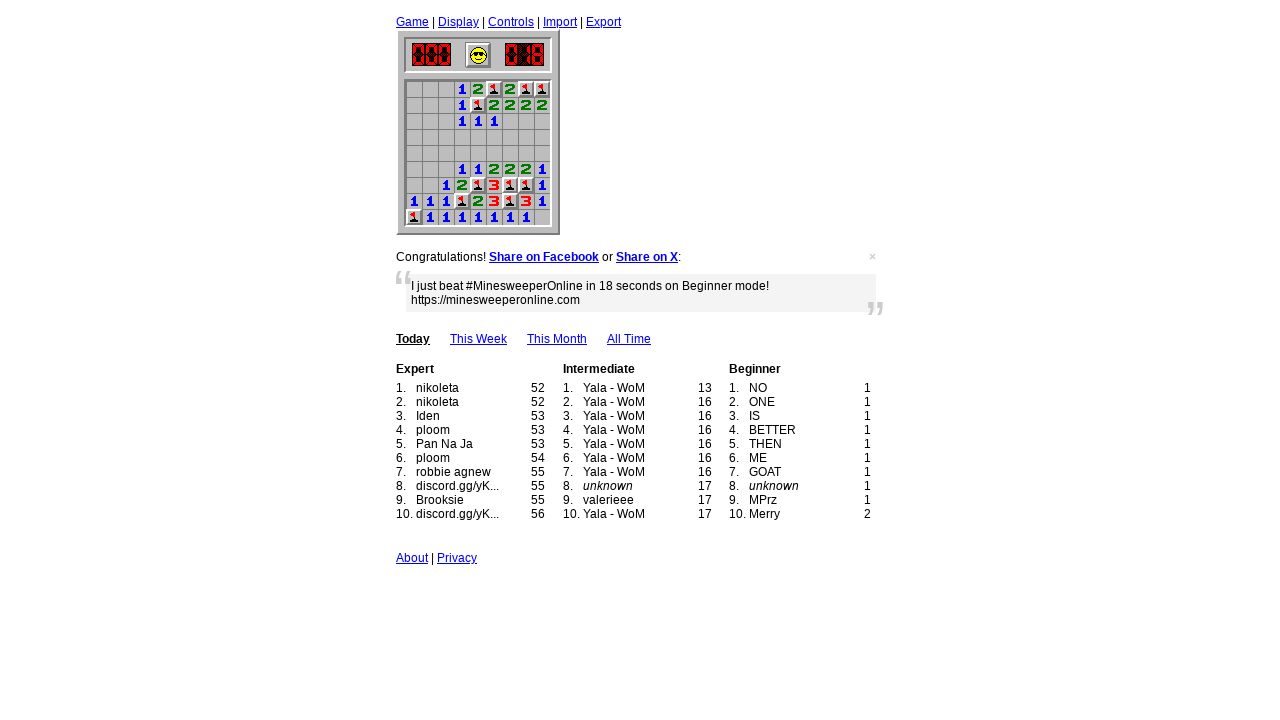

Clicked safe square at position (9, 8) at (526, 217) on //*[@id="9_8"]
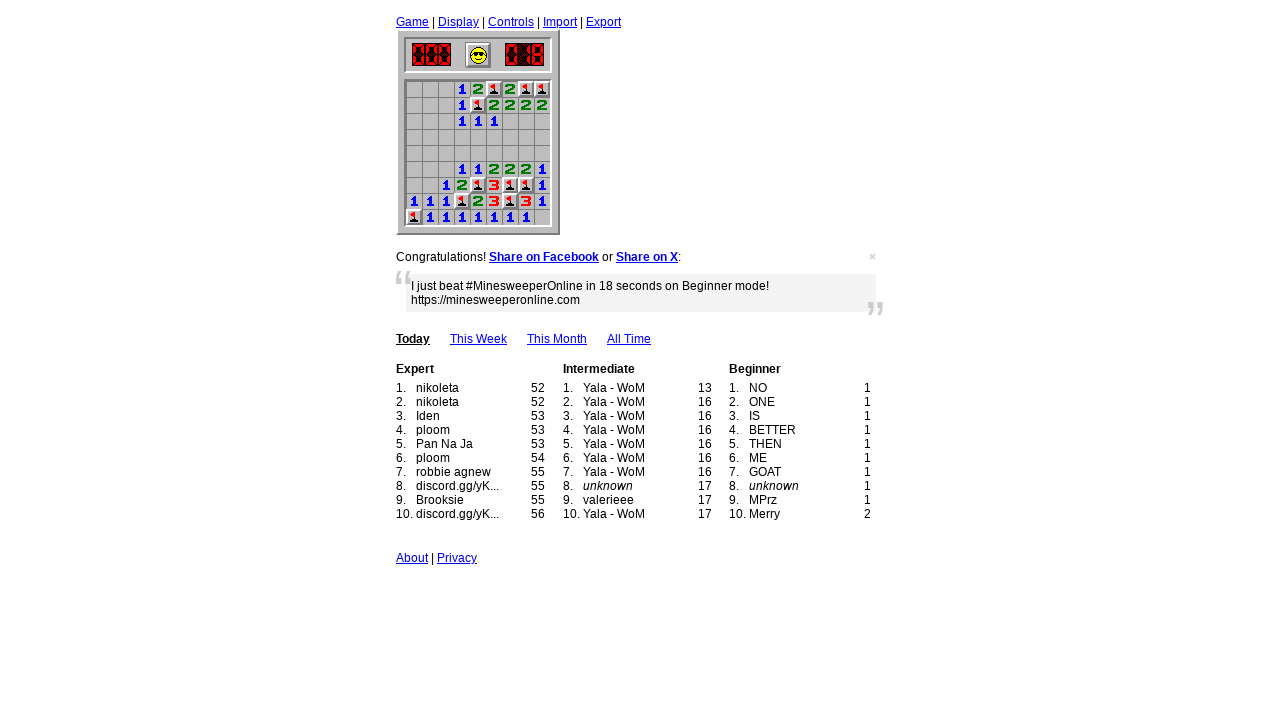

Scanned the board in iteration 7
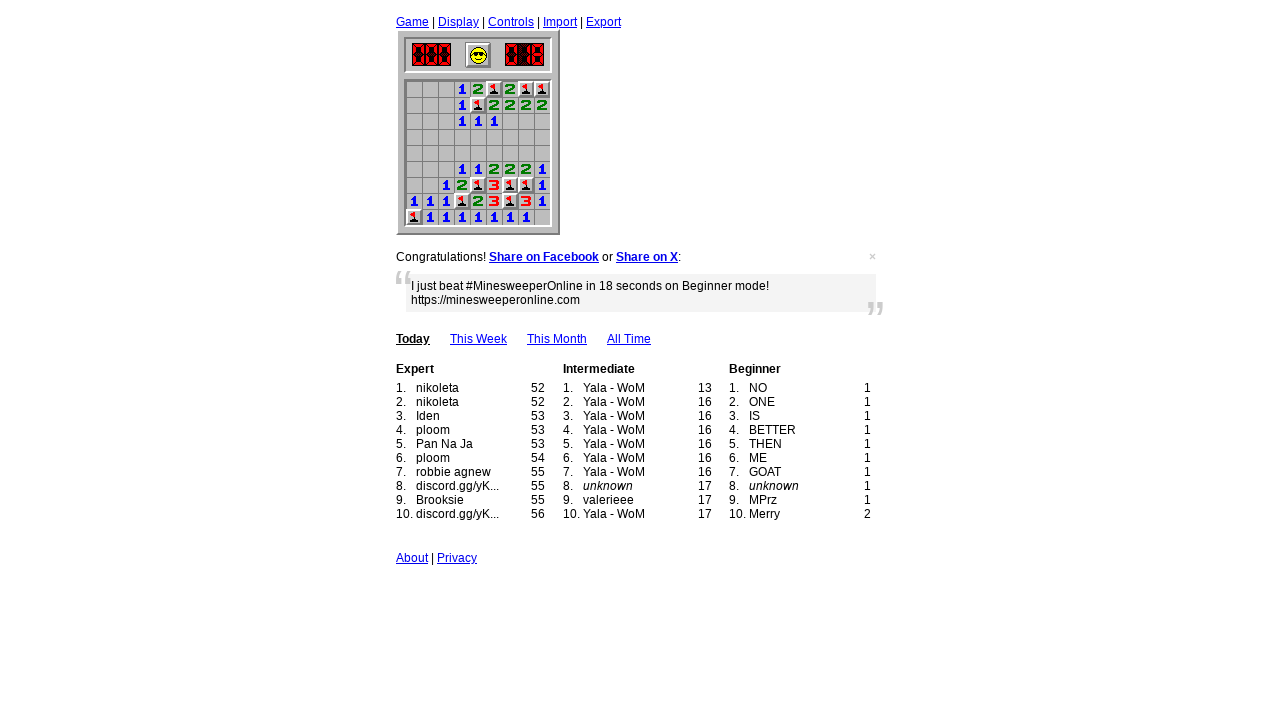

Checked game status for win condition
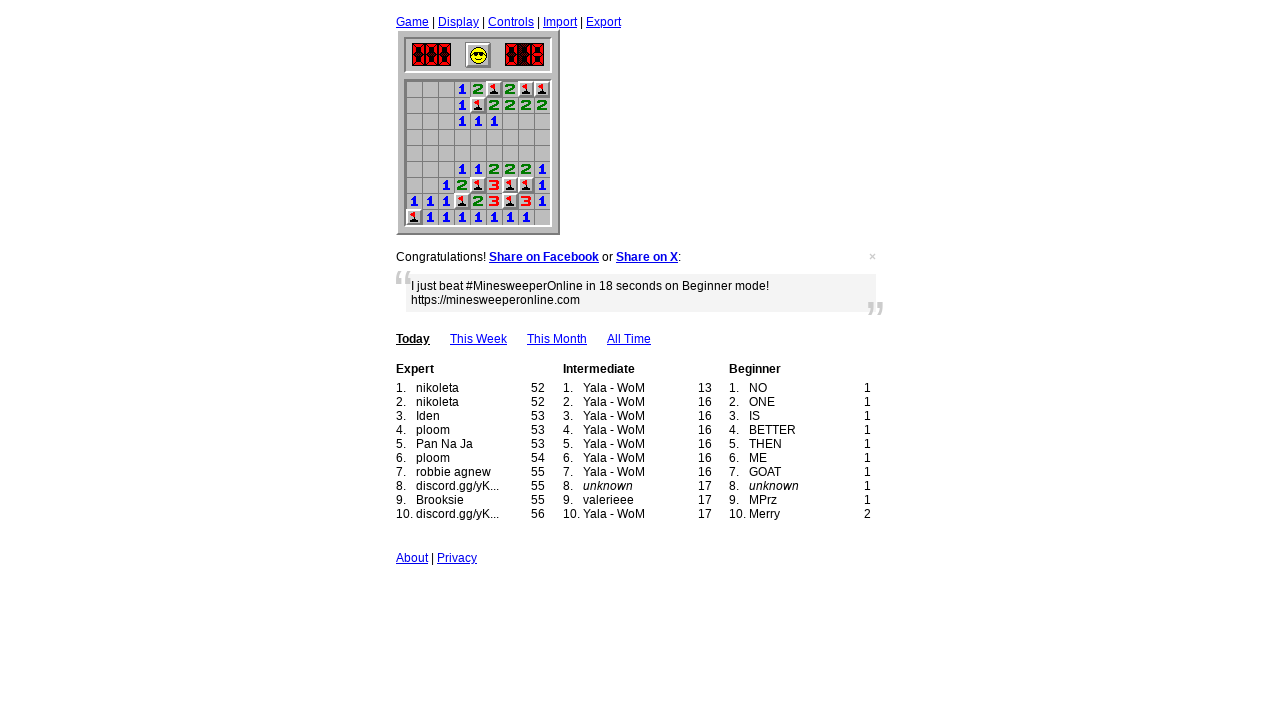

Game won! Breaking out of game loop
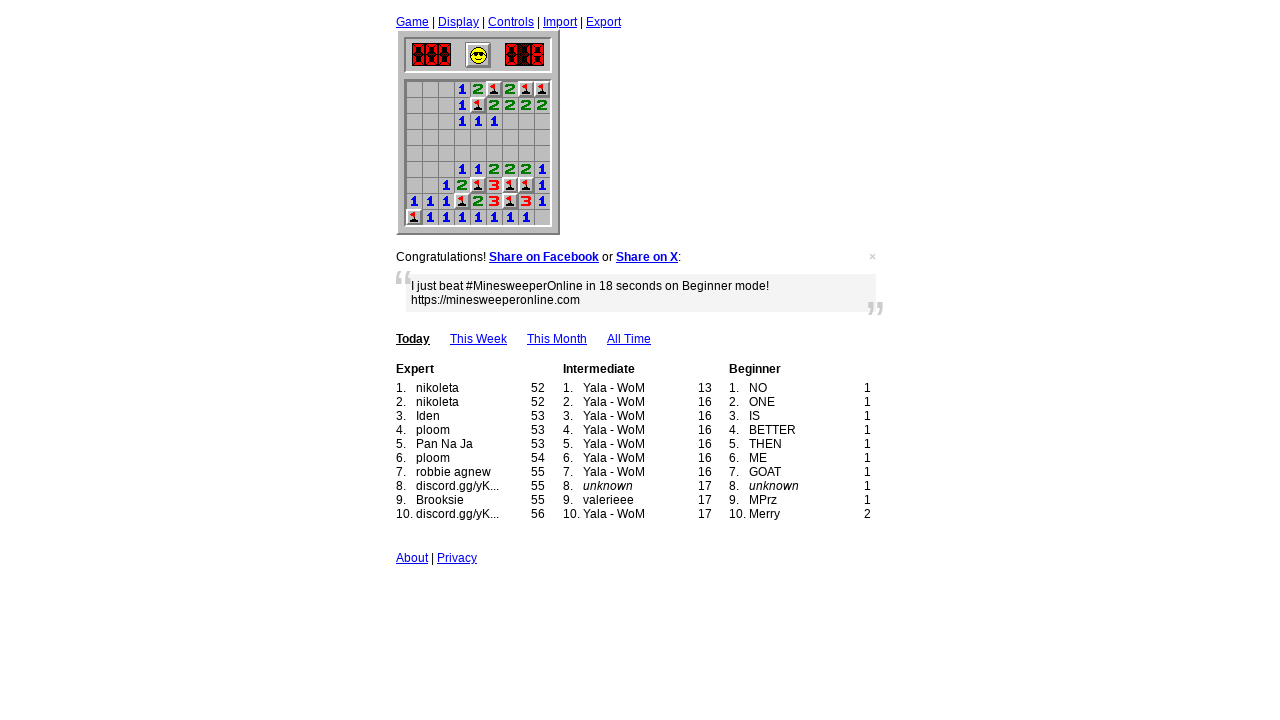

Waited 2 seconds to view final game state
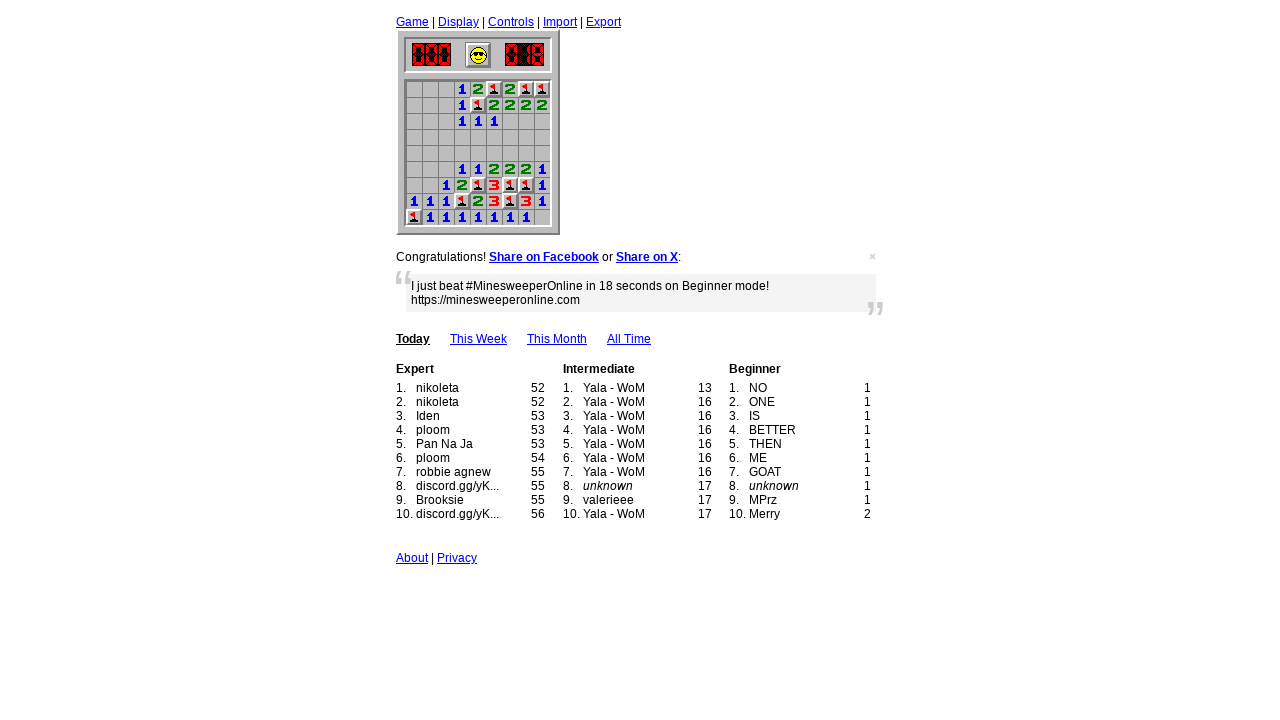

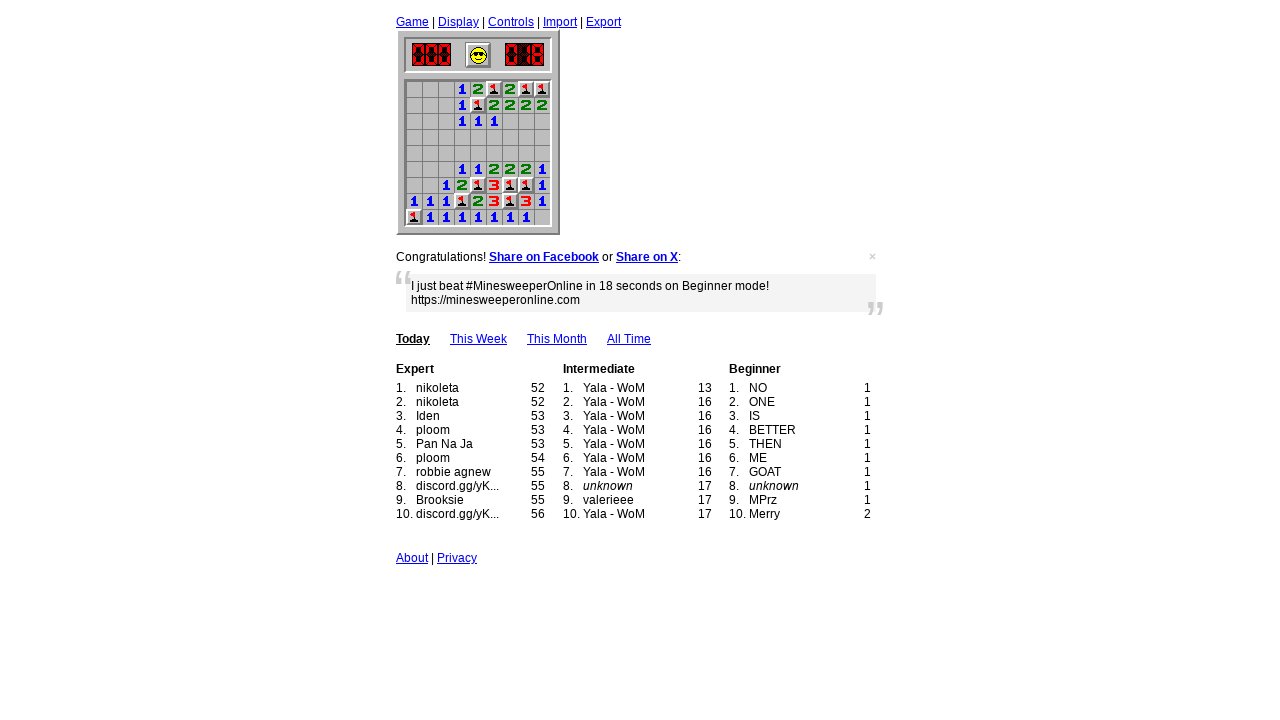